Tests pagination functionality by navigating through all pages of a paginated product table and verifying the table rows are accessible on each page.

Starting URL: https://testautomationpractice.blogspot.com/

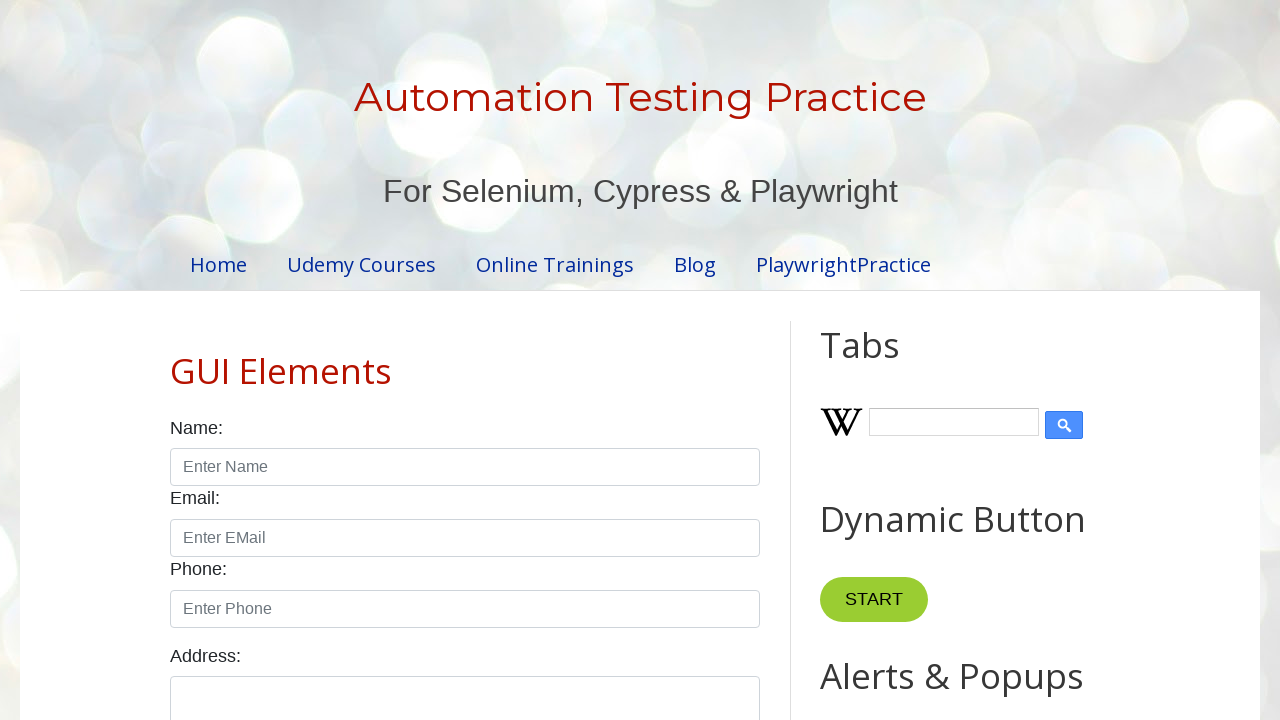

Set viewport size to 1920x1080
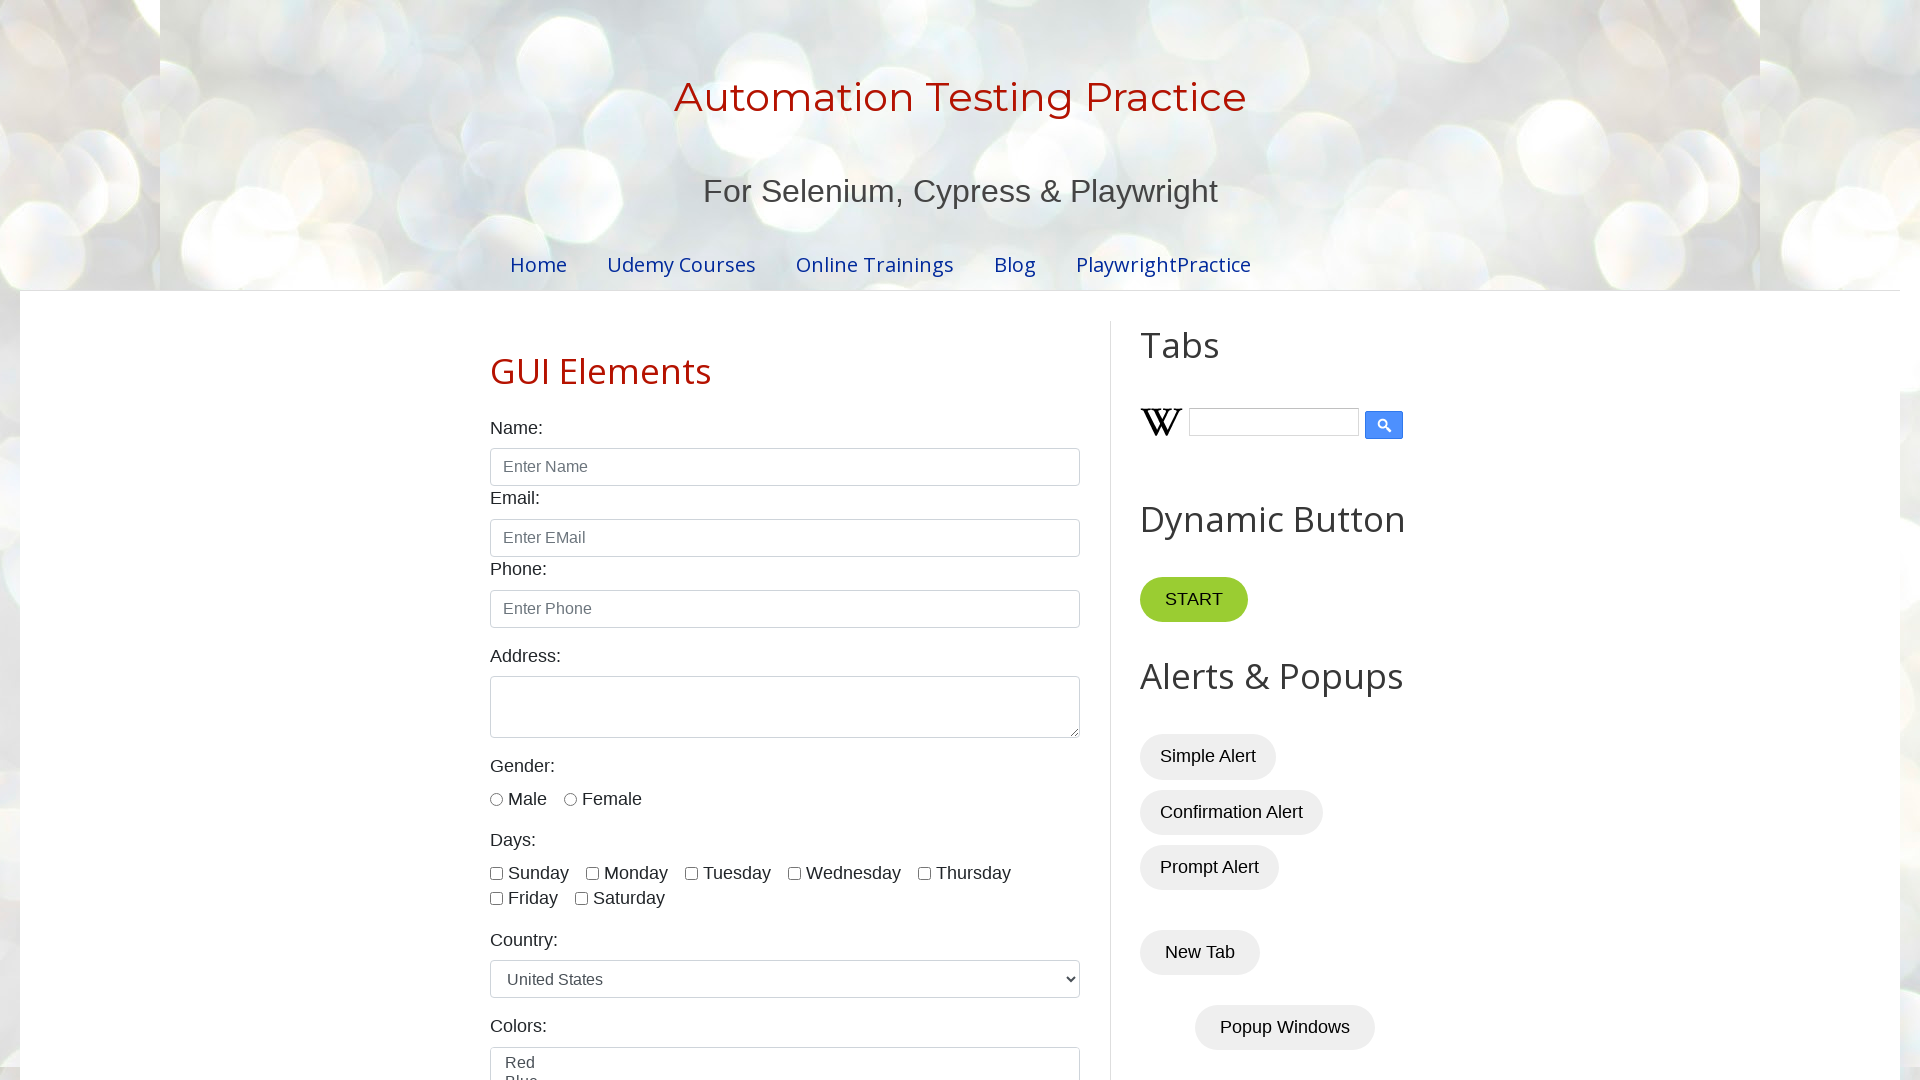

Pagination element loaded
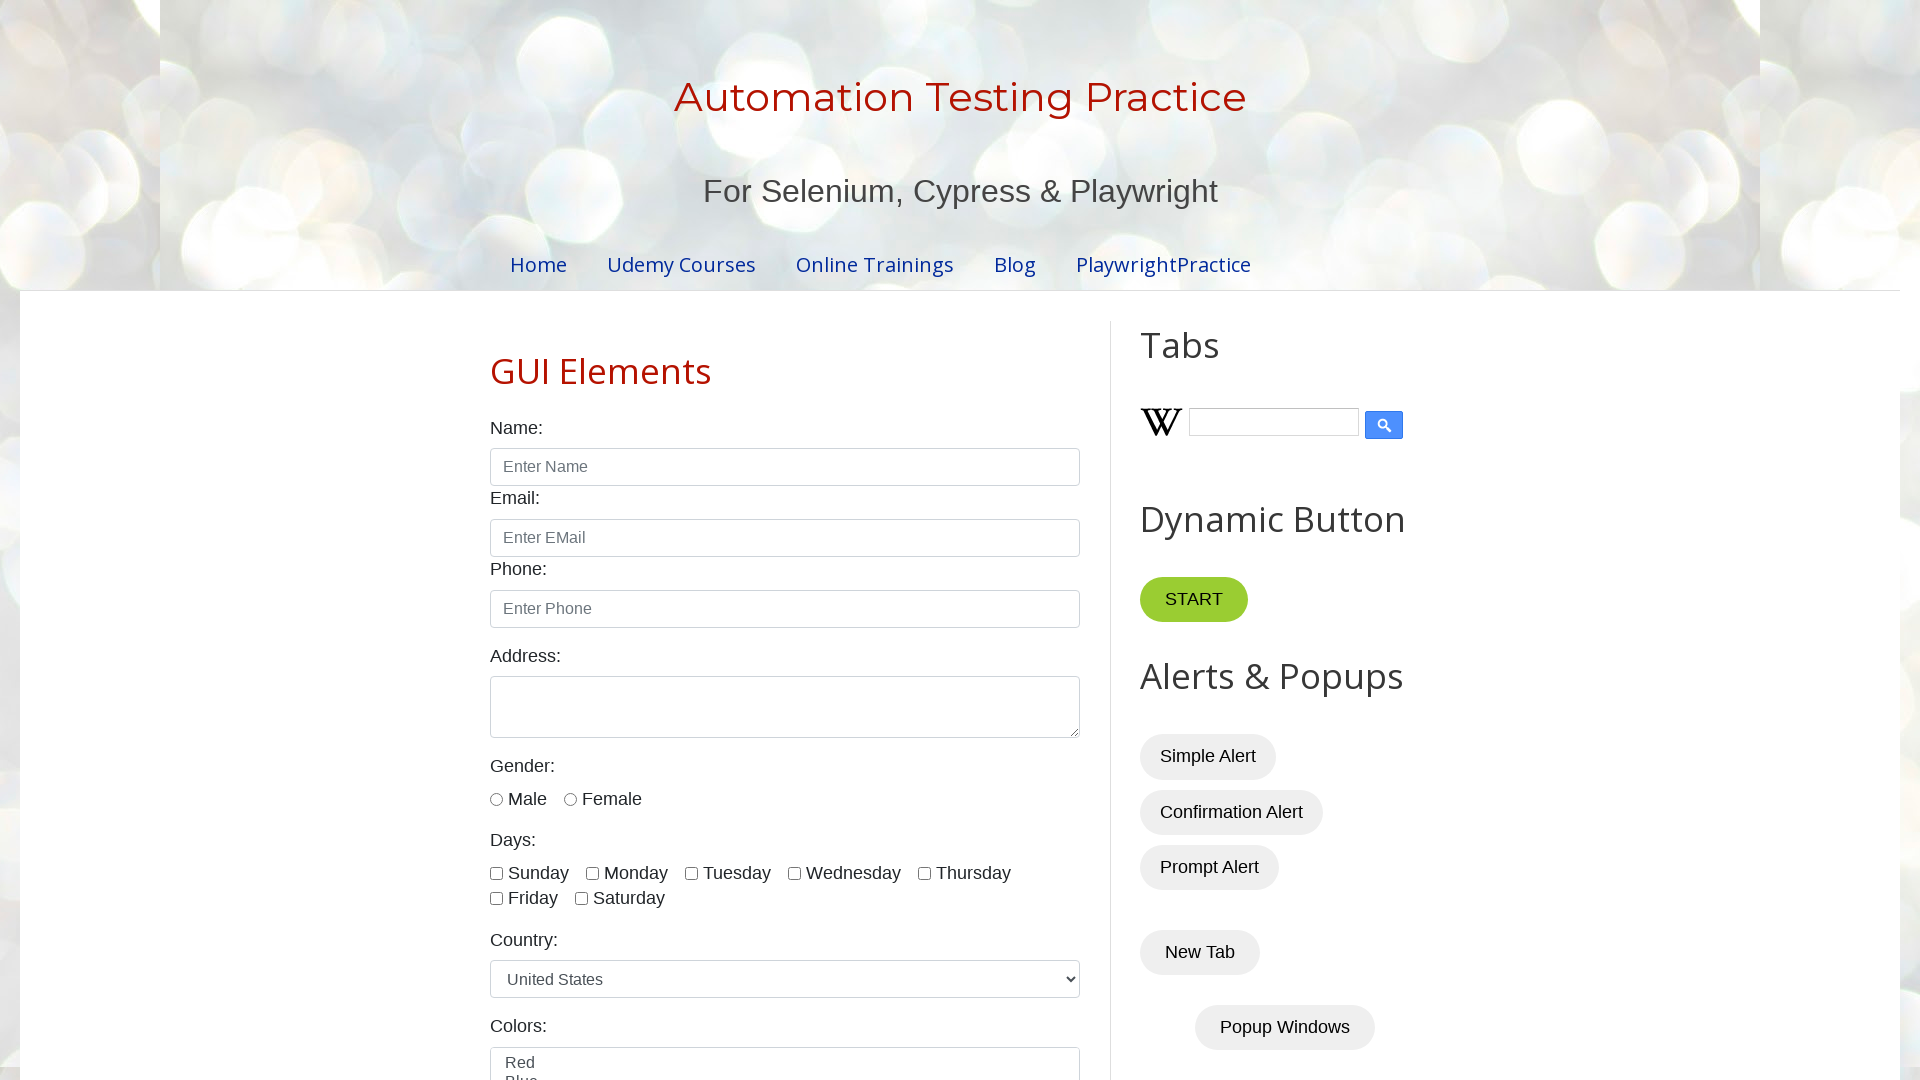

Found 4 pagination items
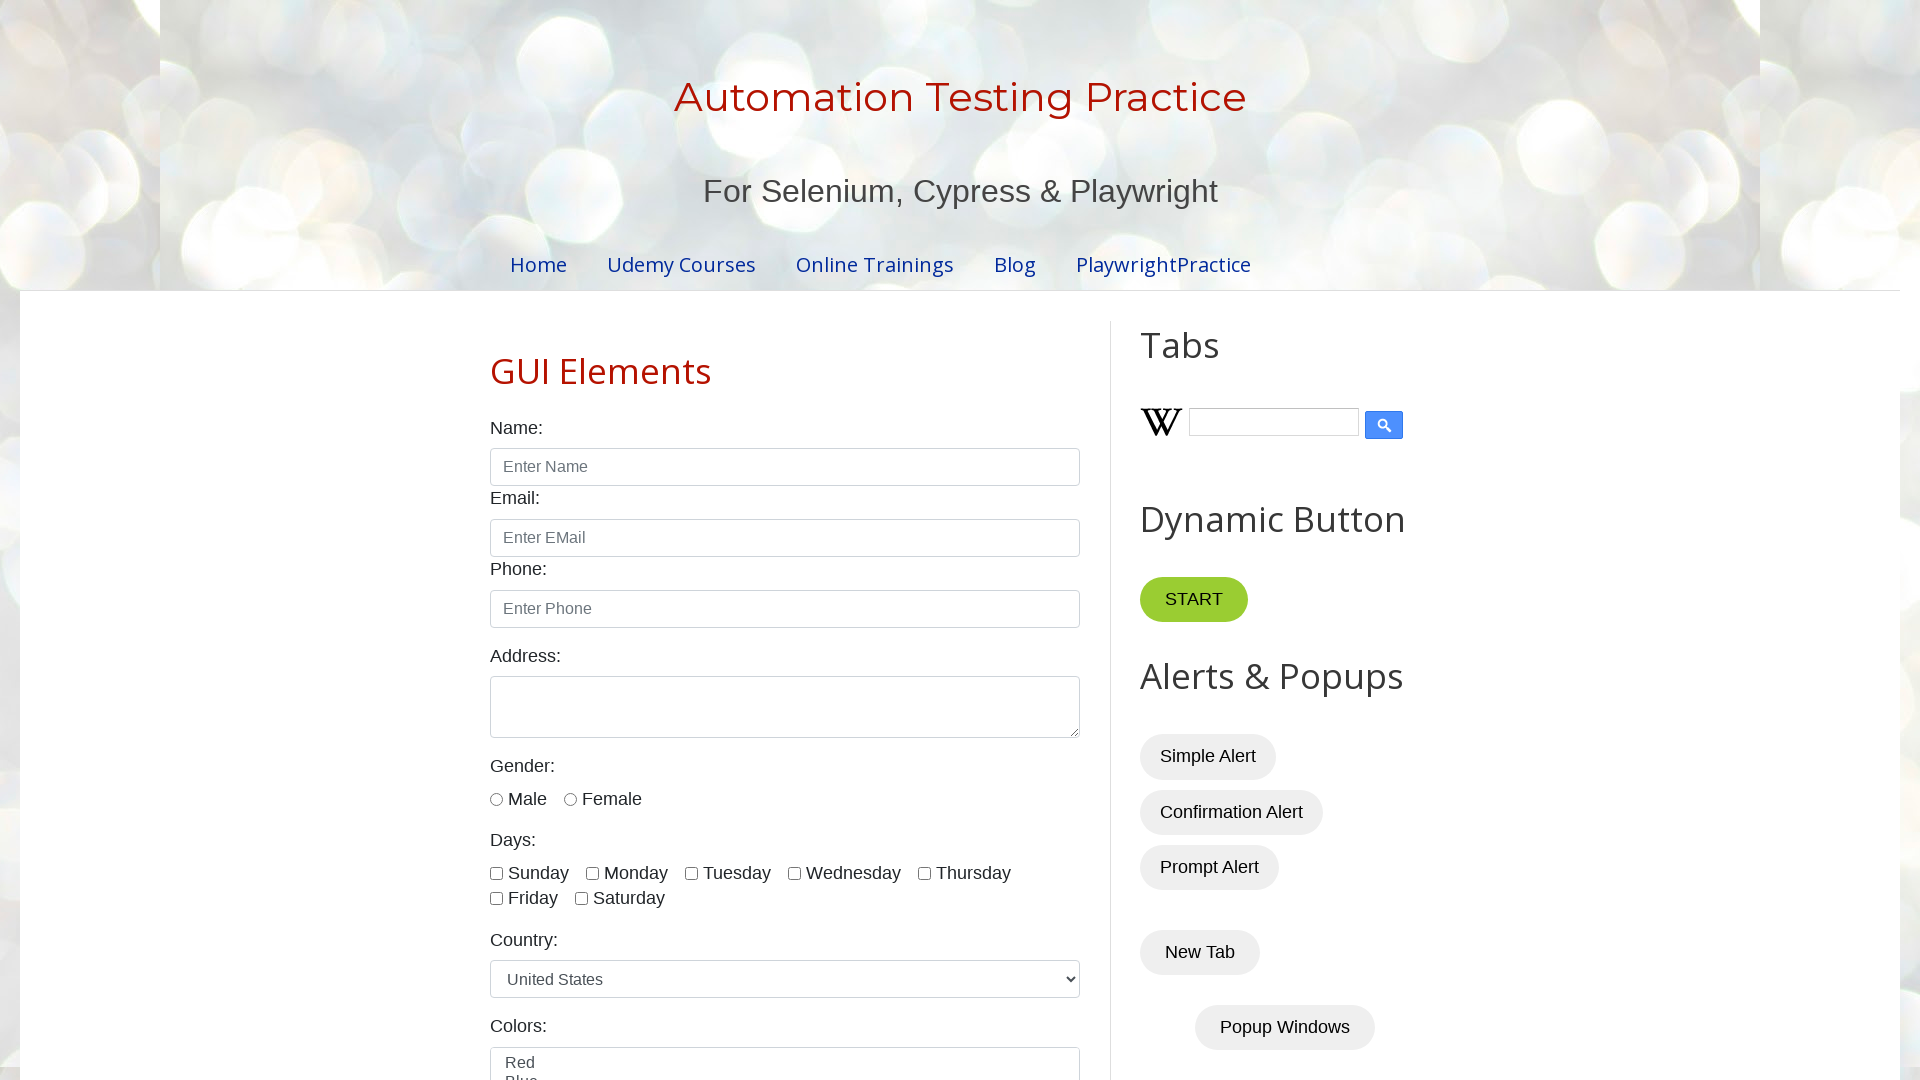

Product table loaded on page 1
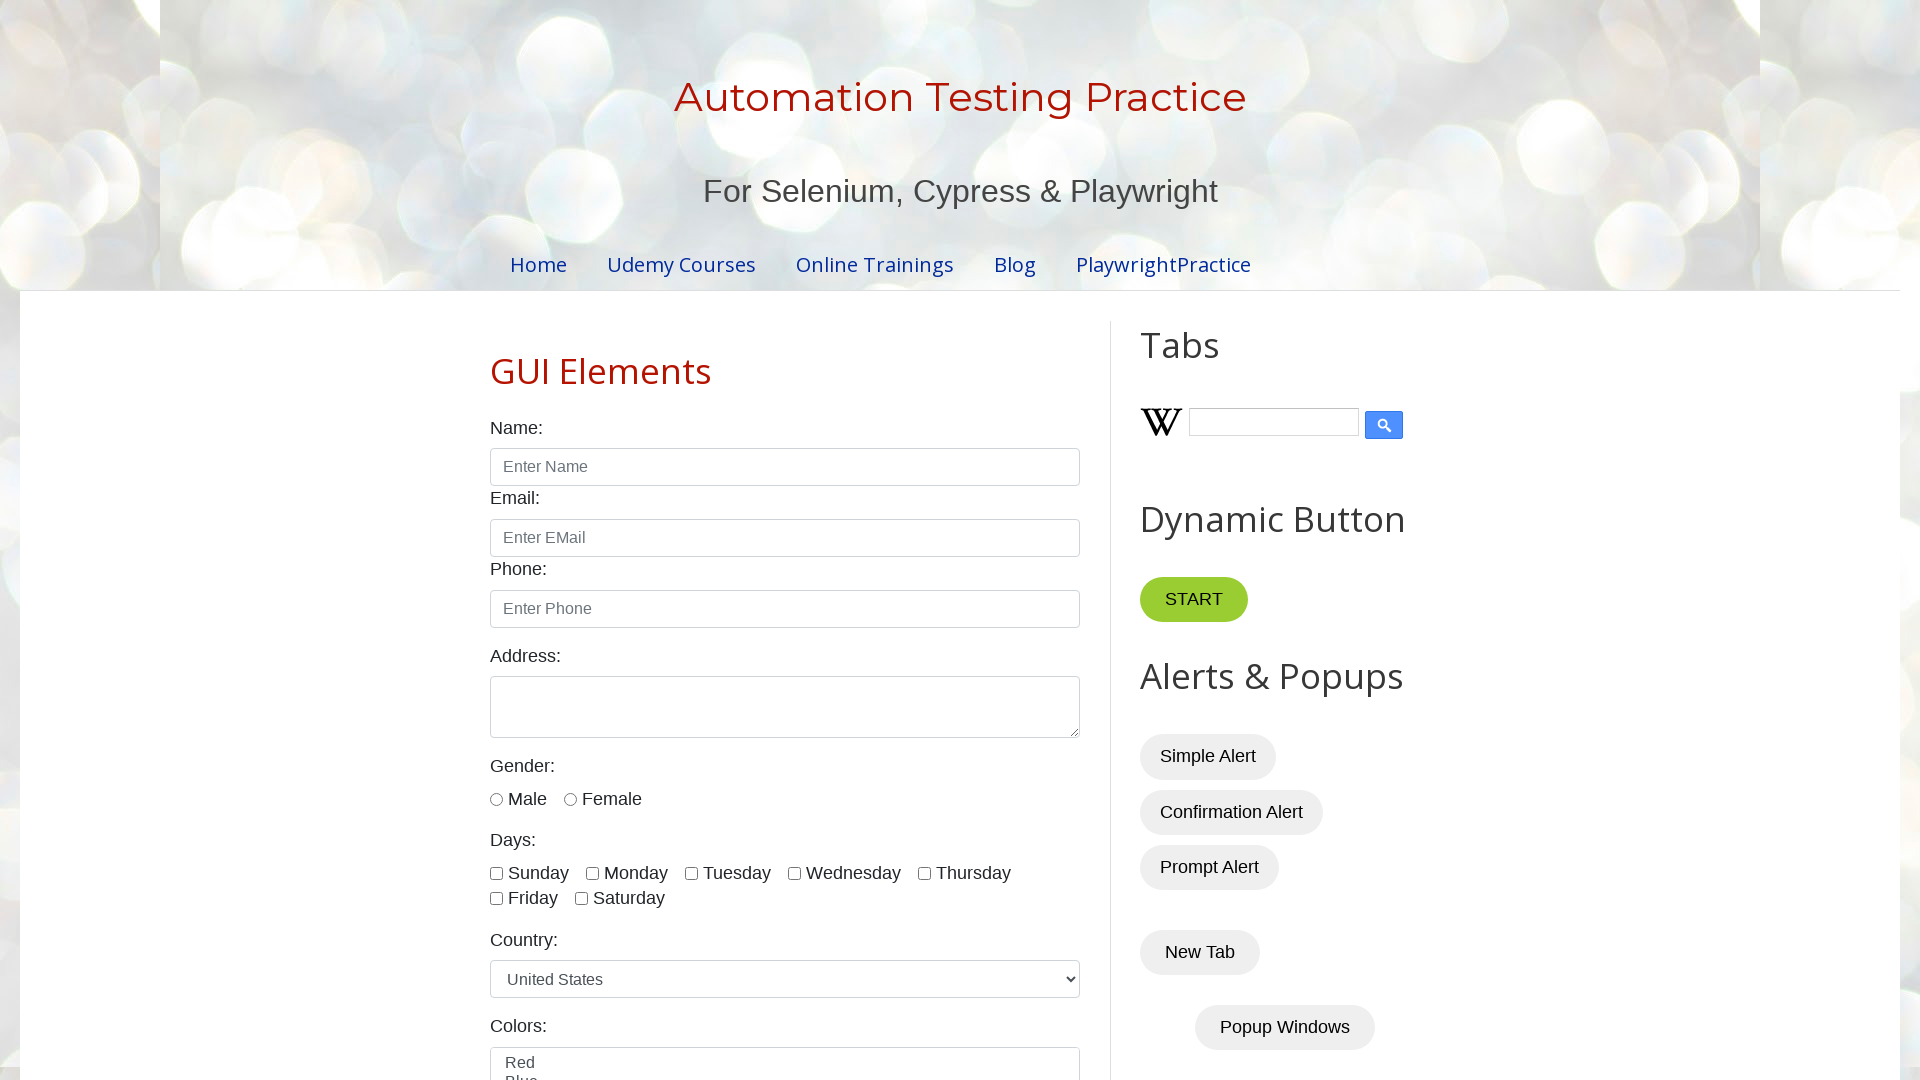

Found 5 table rows on page 1
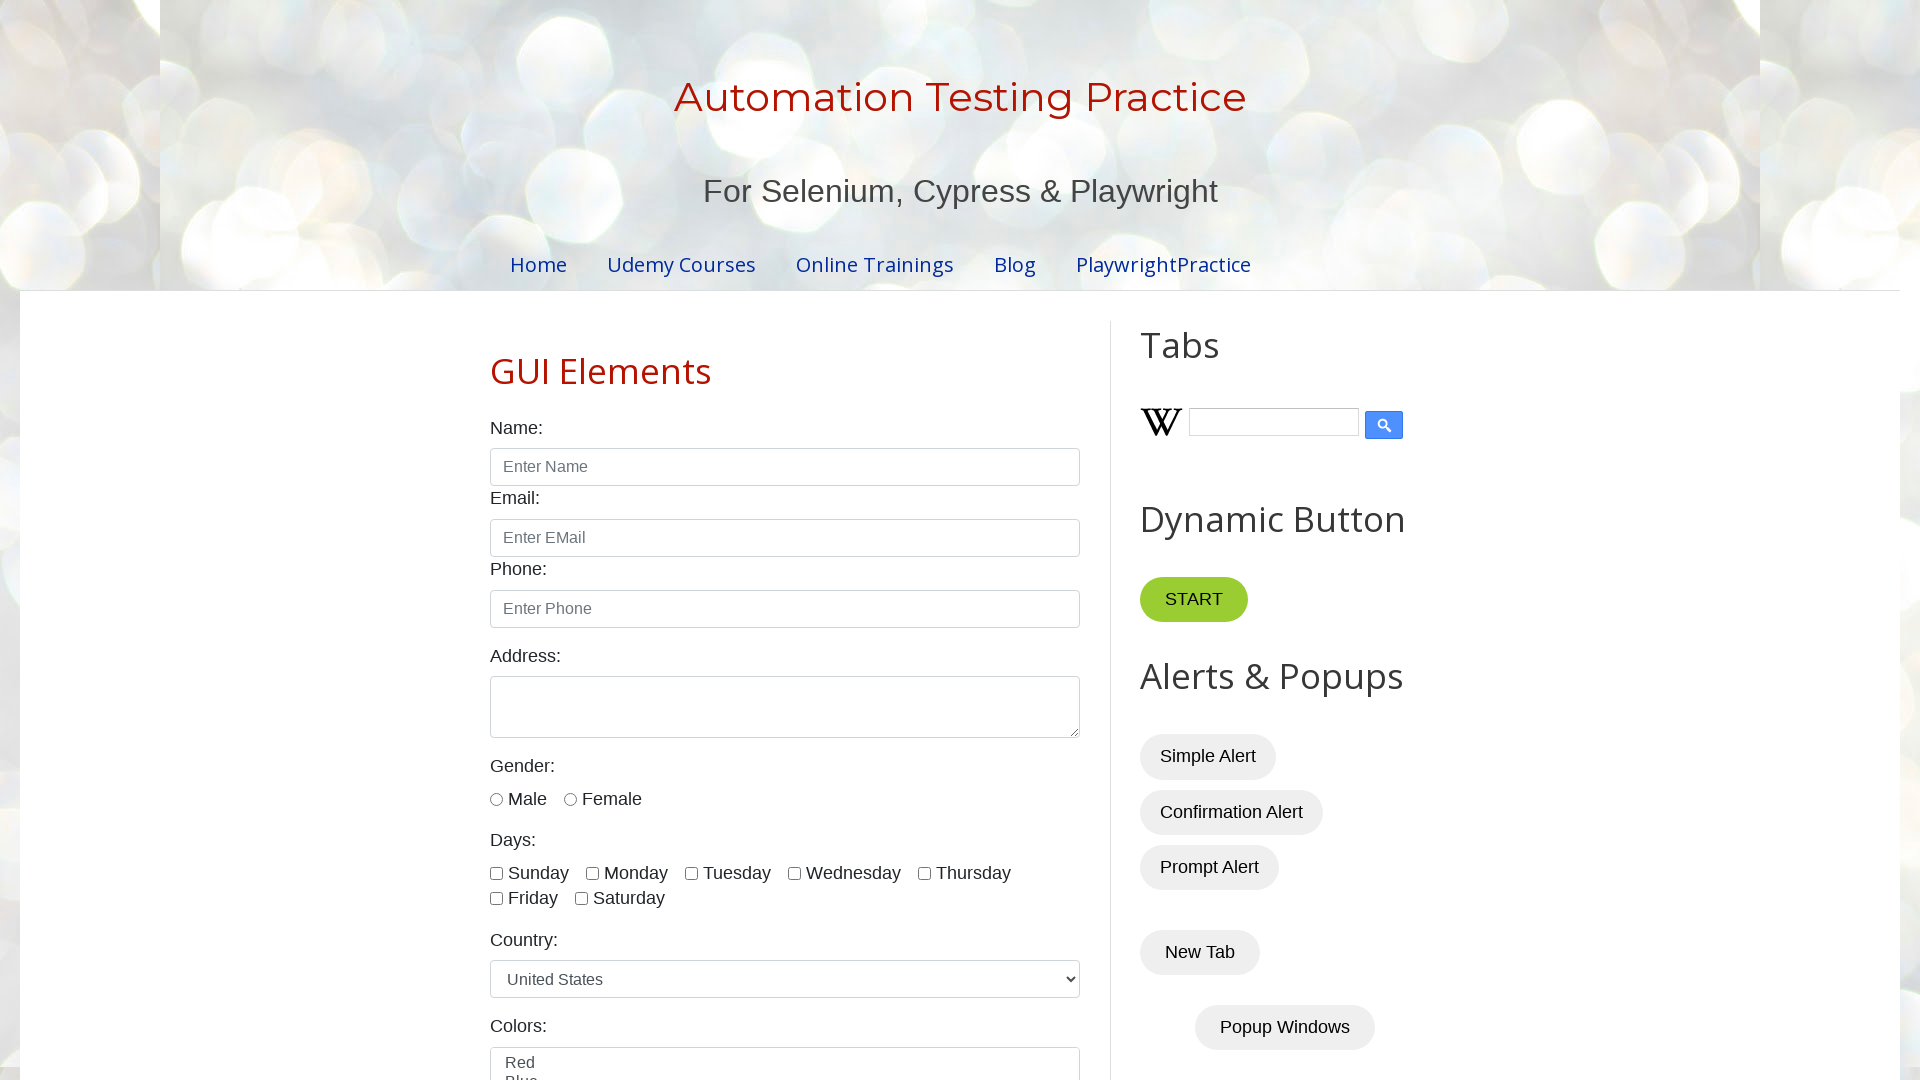

Clicked pagination link for page 2 at (776, 541) on //ul[@id='pagination']//a[text()='2']
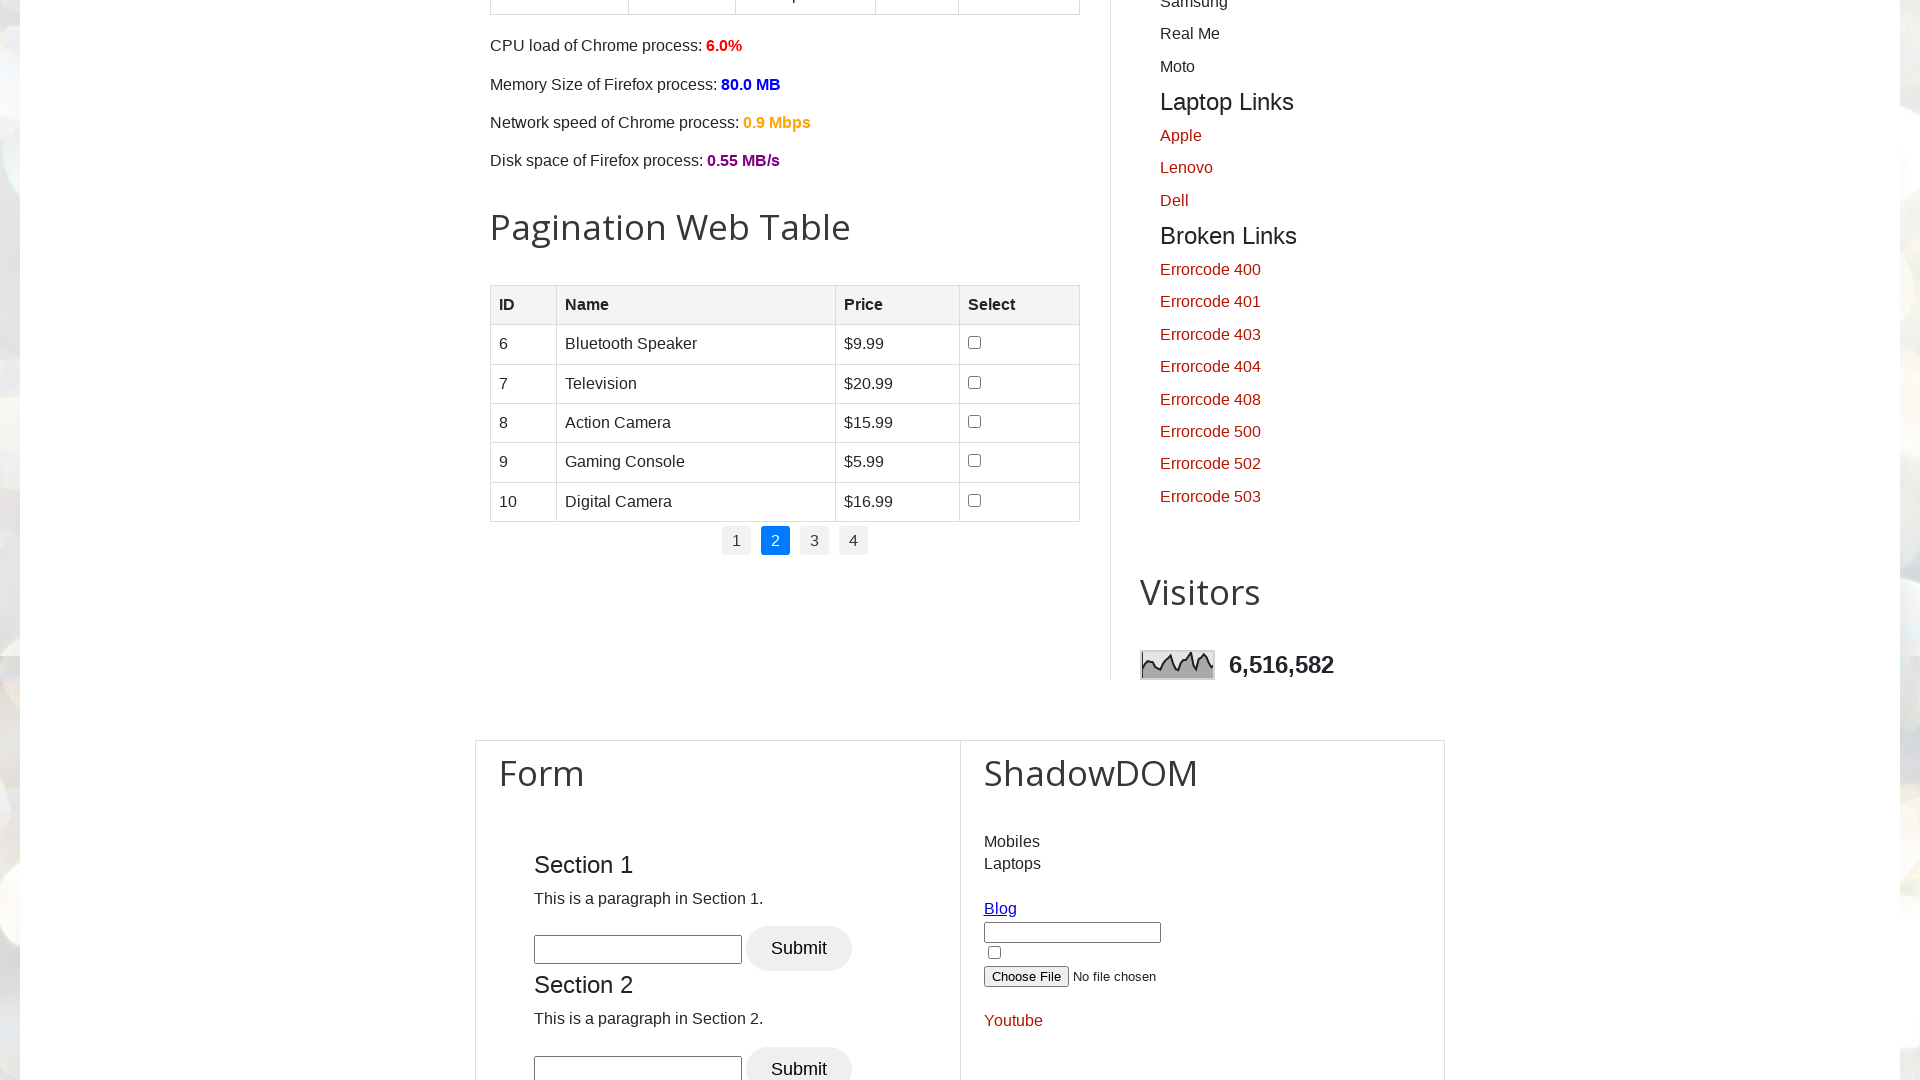

Waited for table to update on page 2
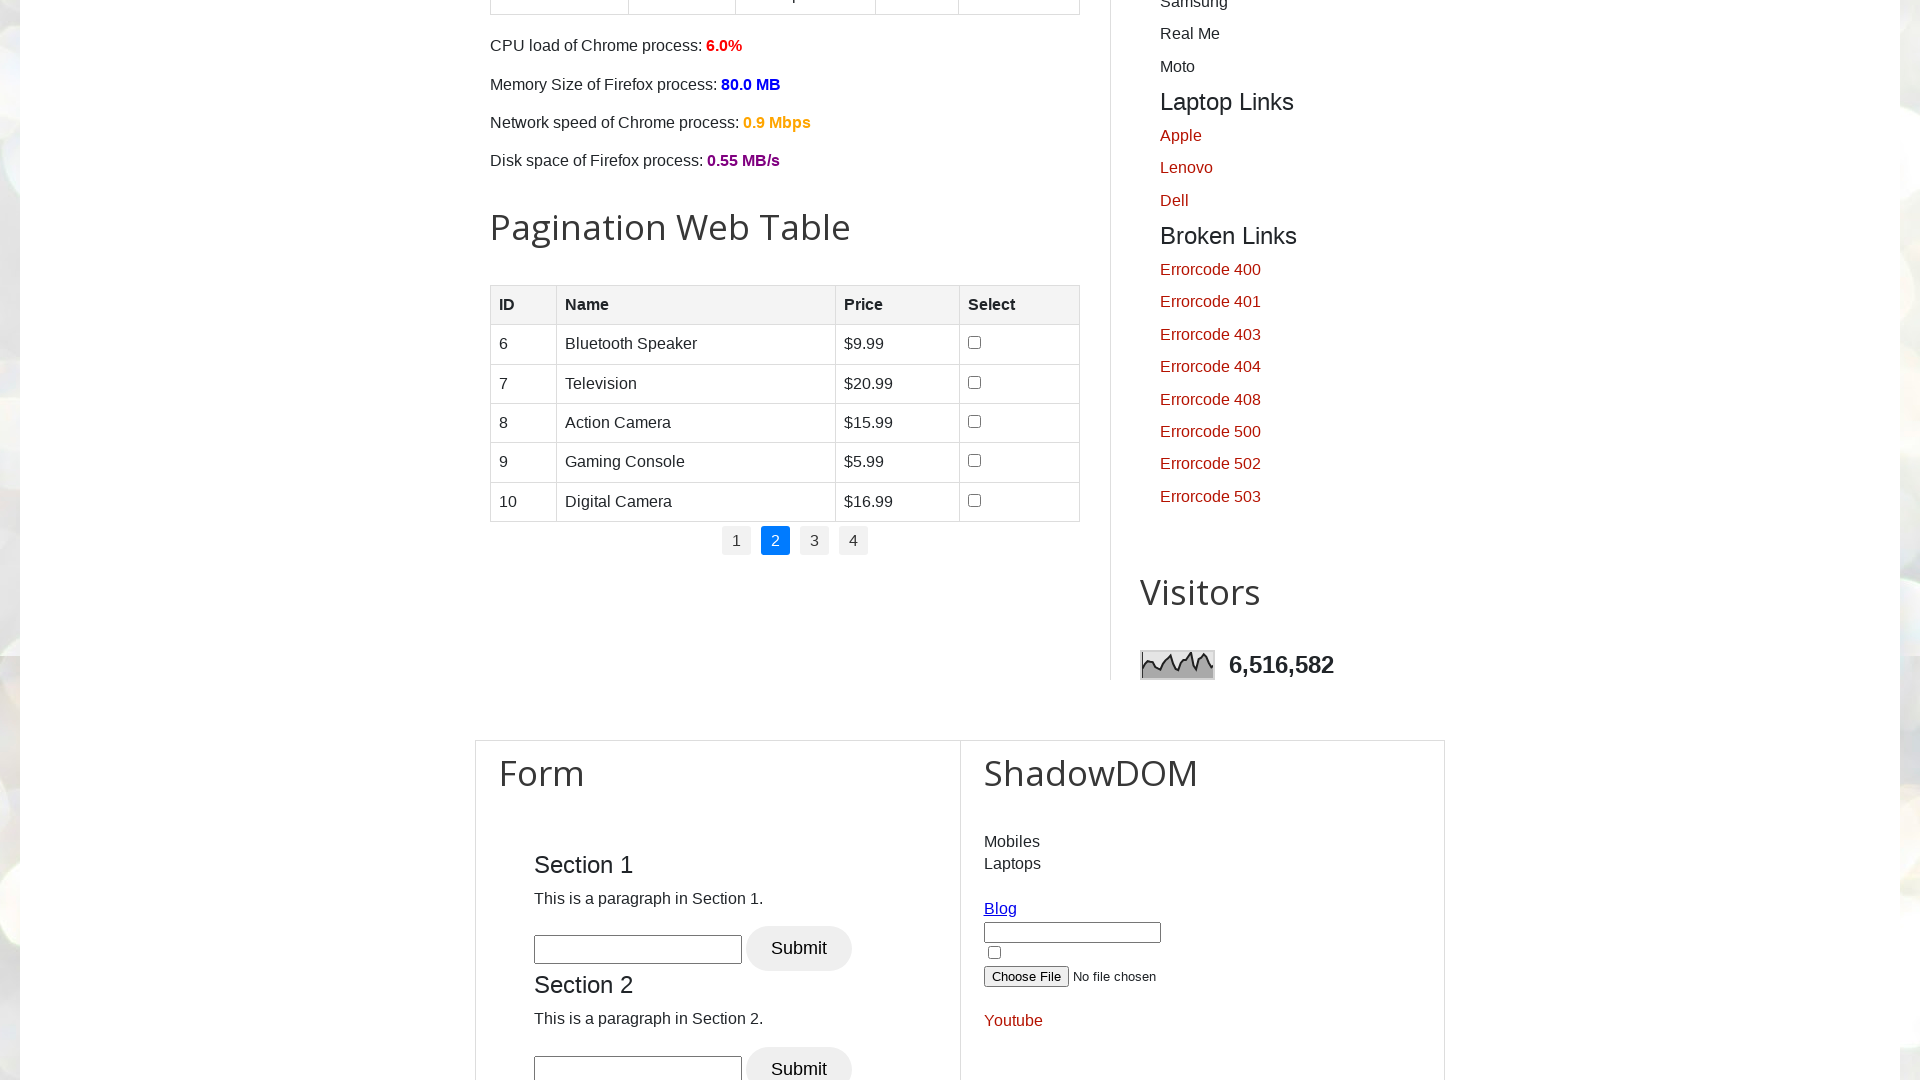

Product table loaded on page 2
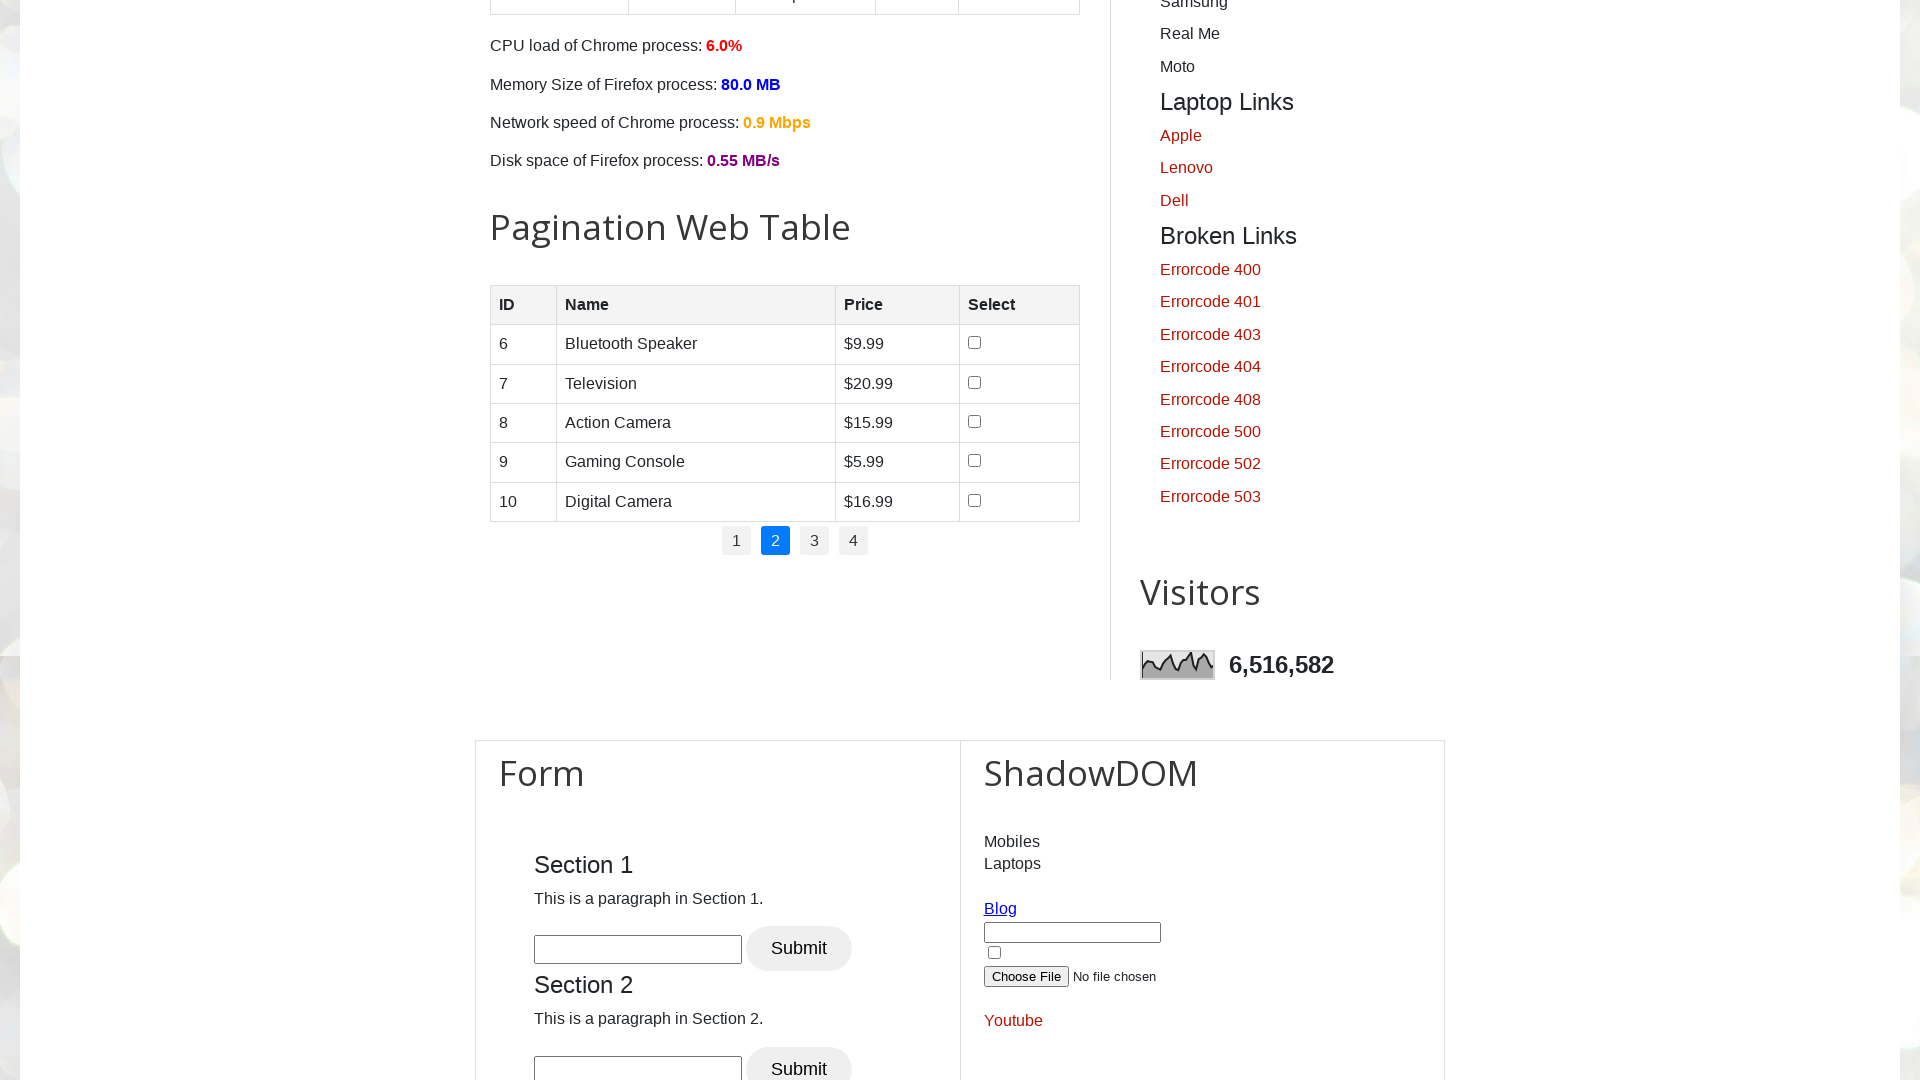

Found 5 table rows on page 2
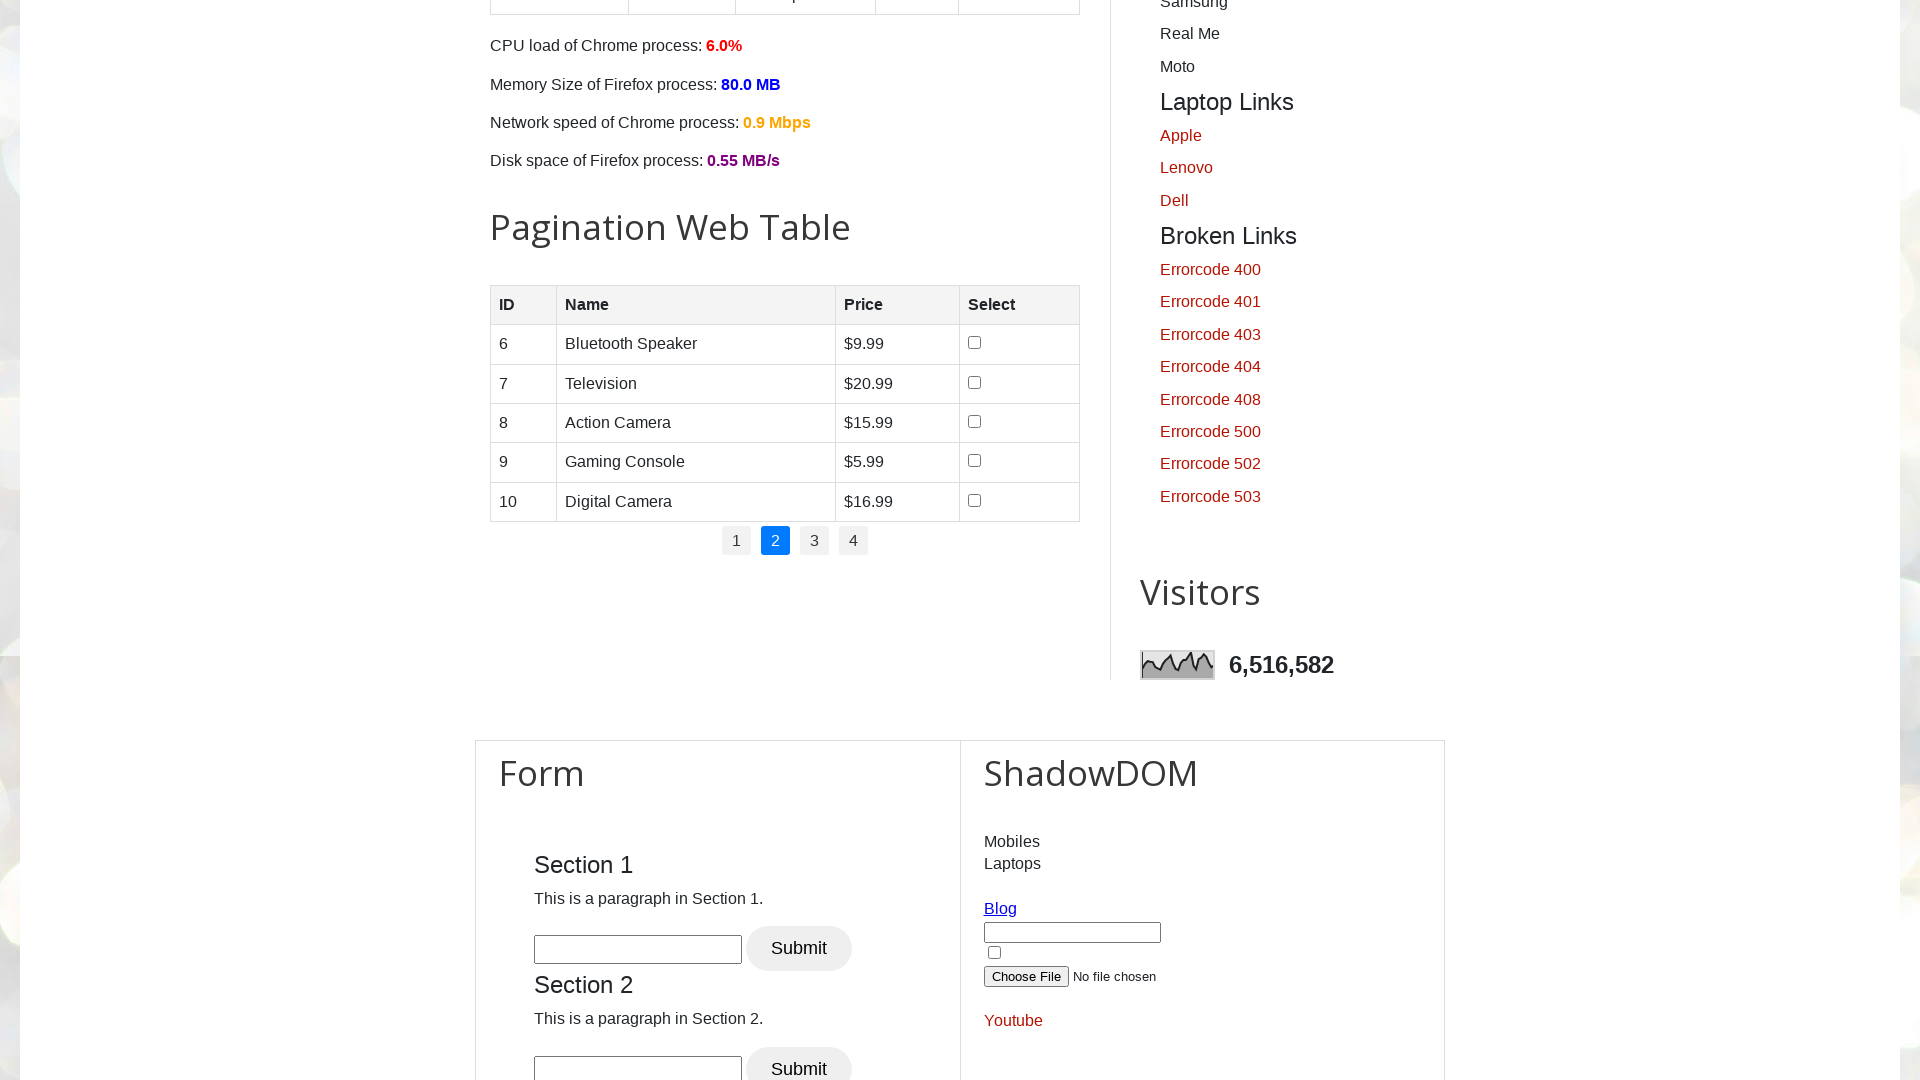

Clicked pagination link for page 3 at (814, 541) on //ul[@id='pagination']//a[text()='3']
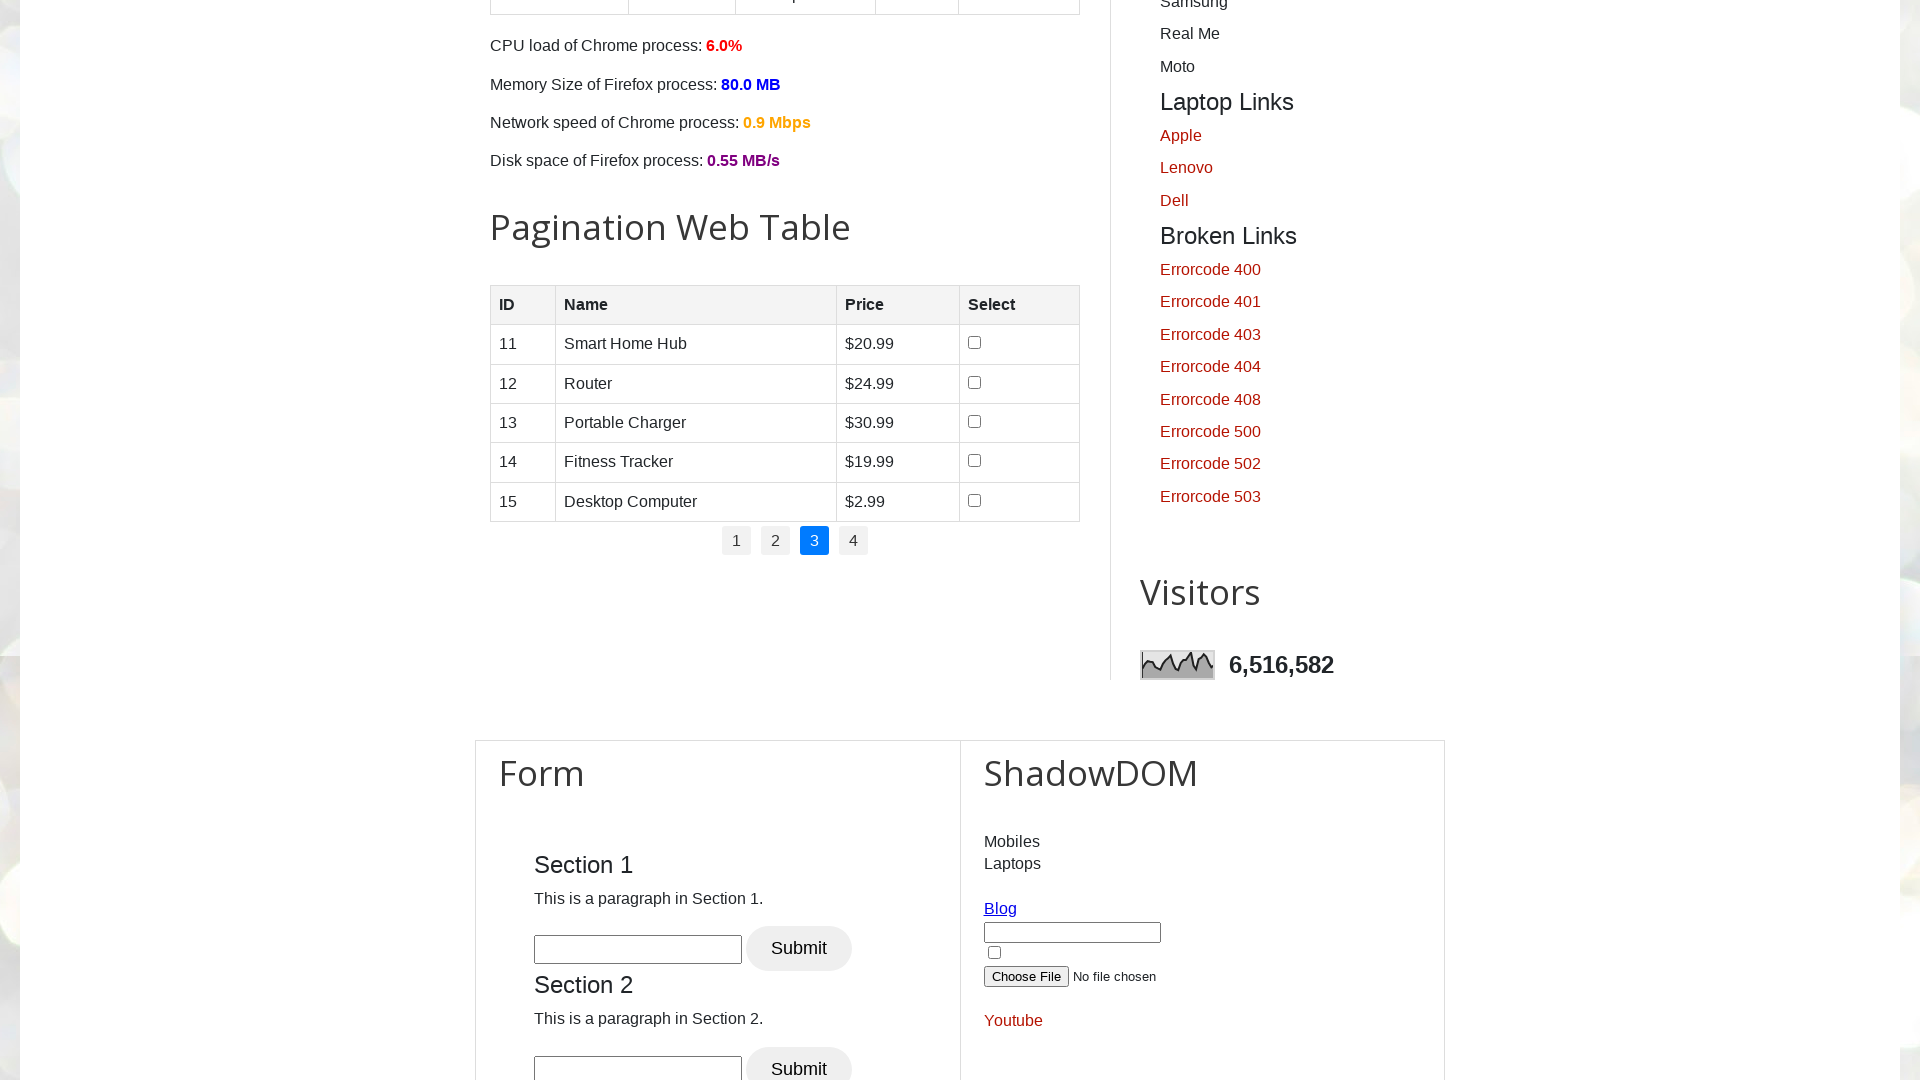

Waited for table to update on page 3
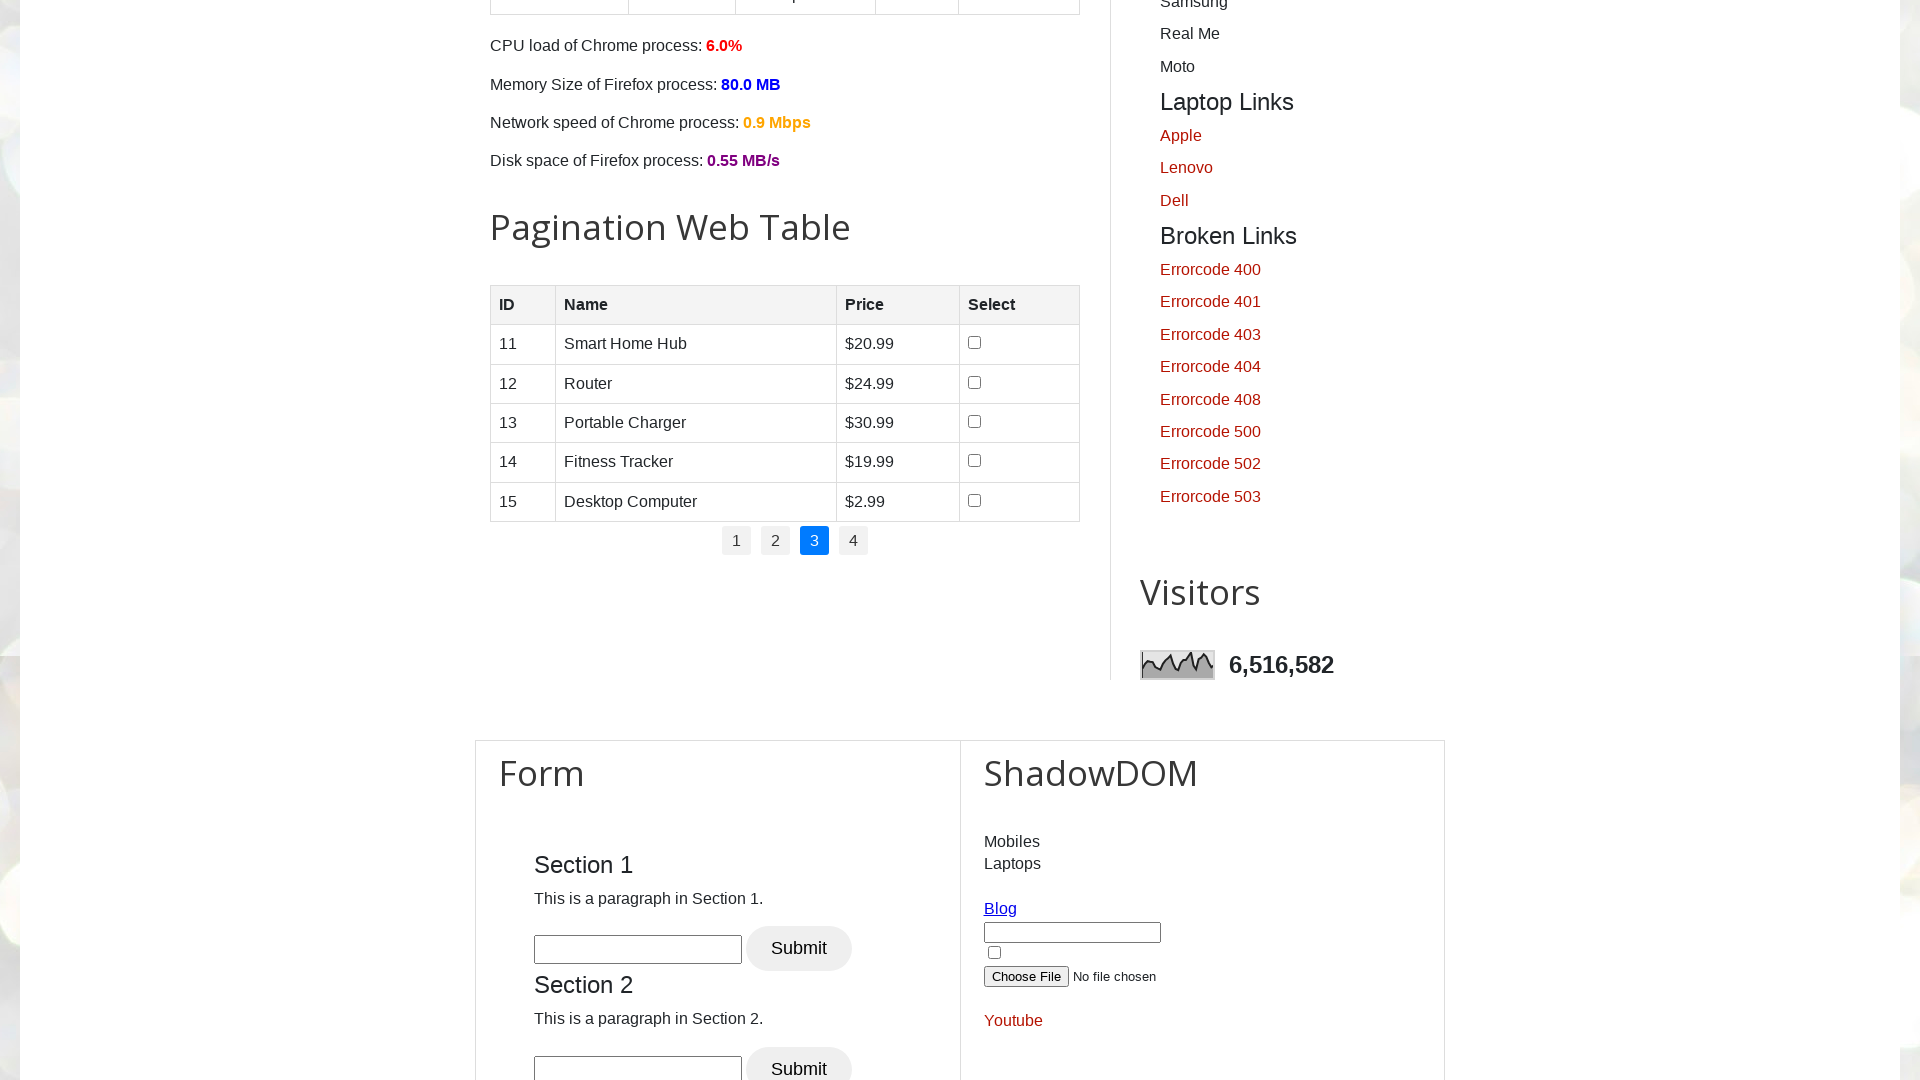

Product table loaded on page 3
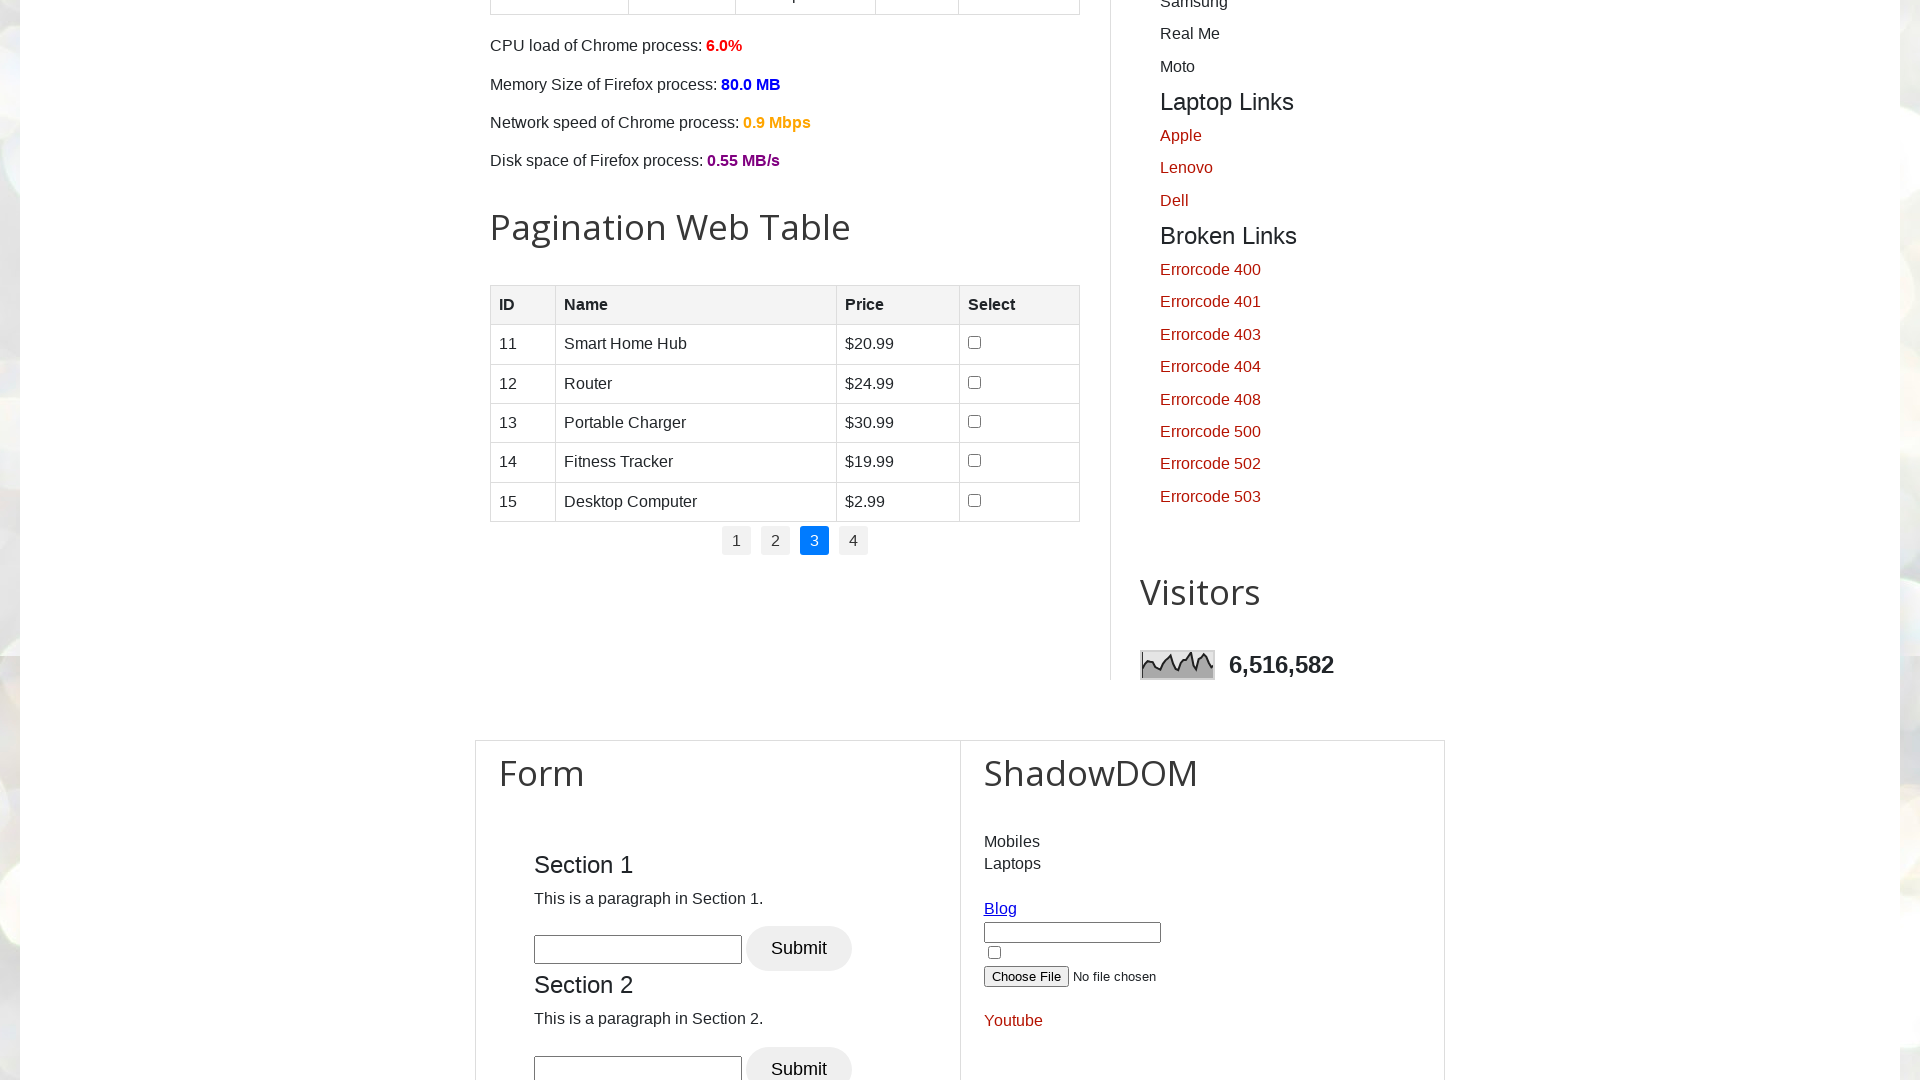

Found 5 table rows on page 3
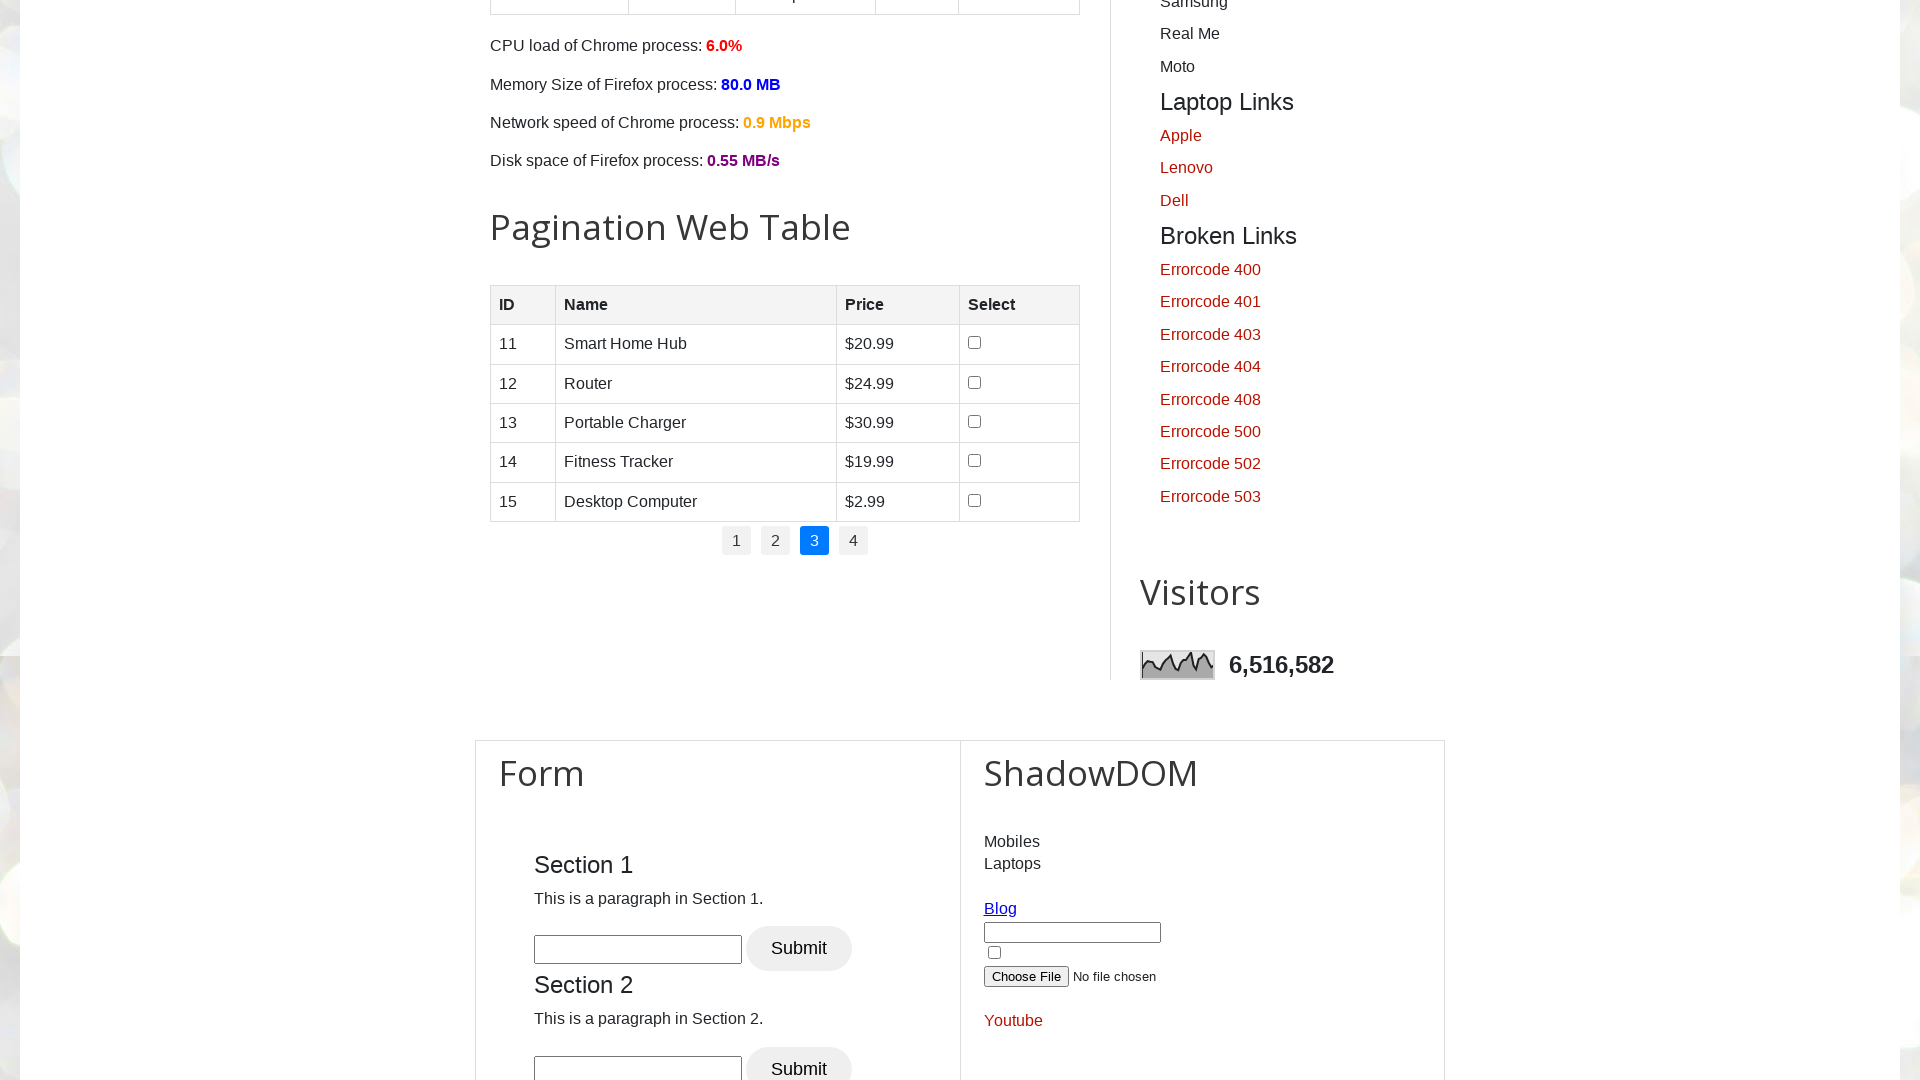

Clicked pagination link for page 4 at (854, 541) on //ul[@id='pagination']//a[text()='4']
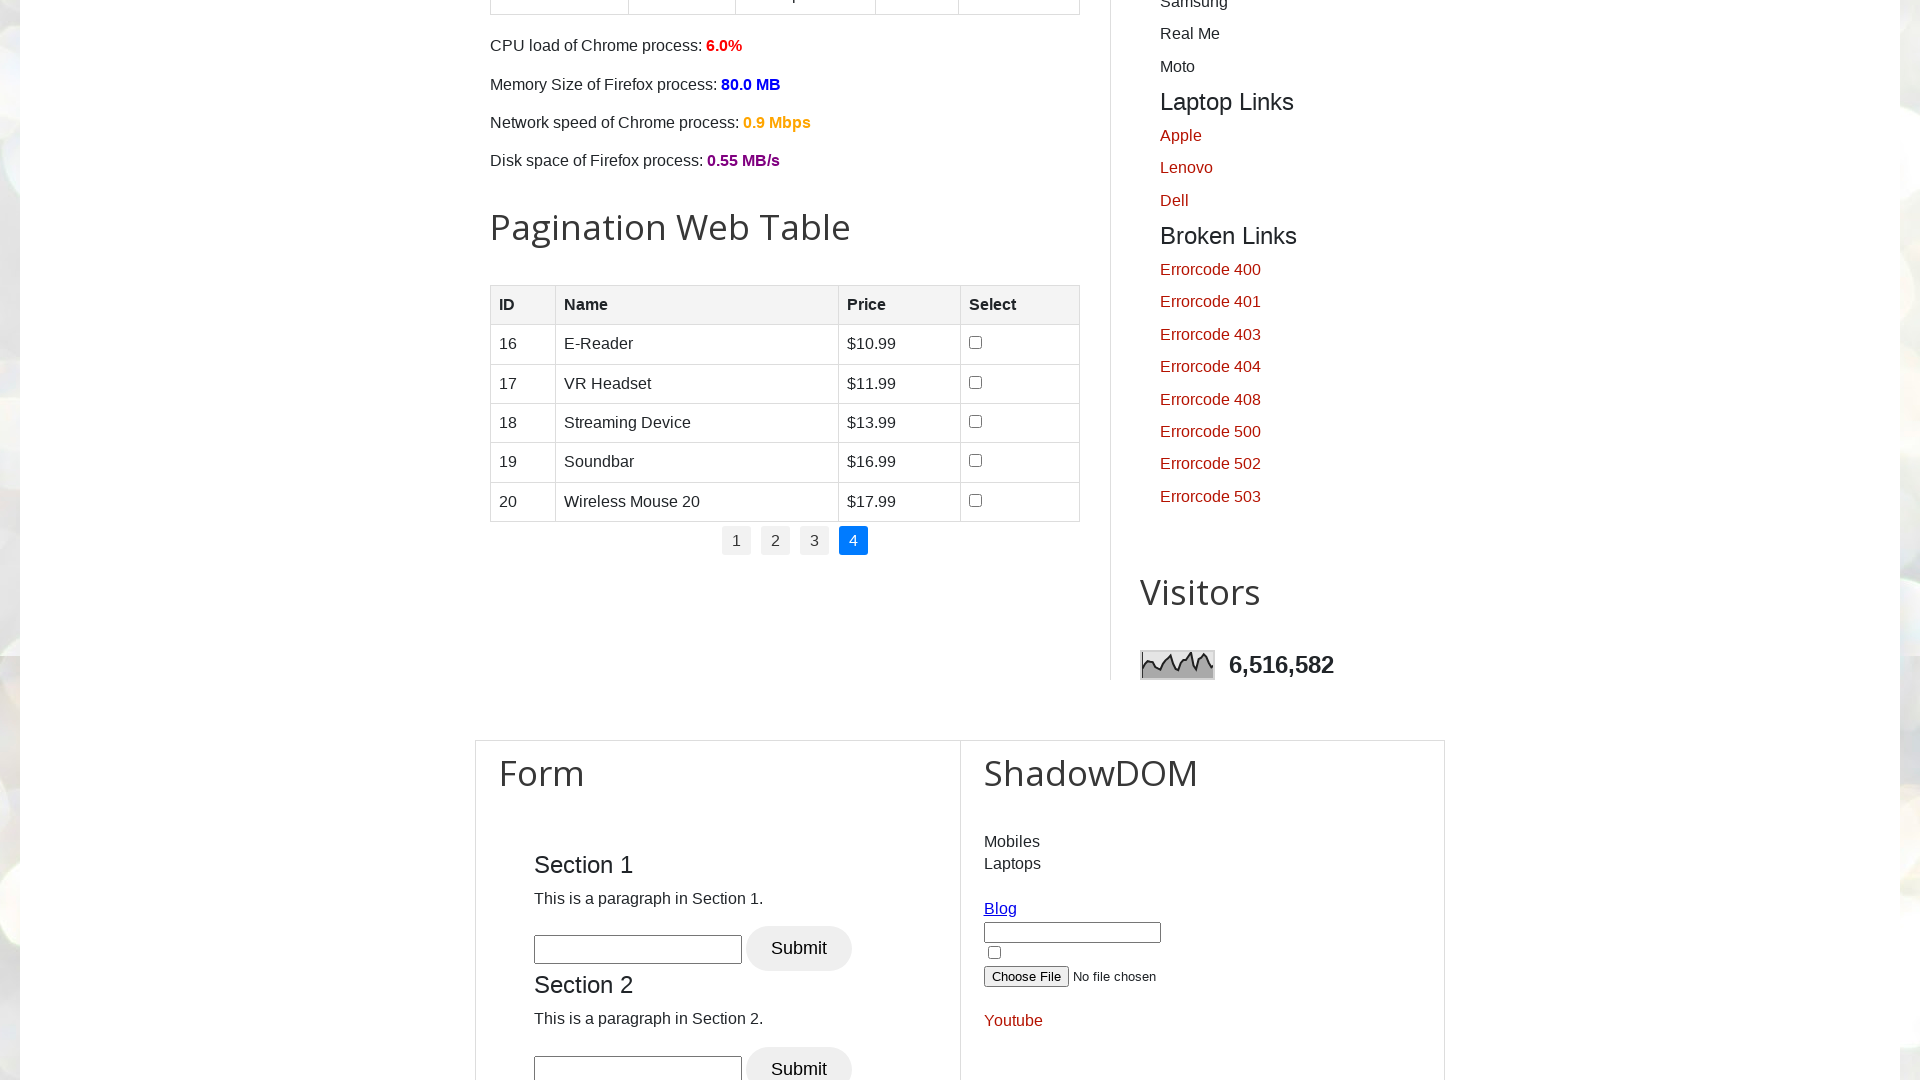

Waited for table to update on page 4
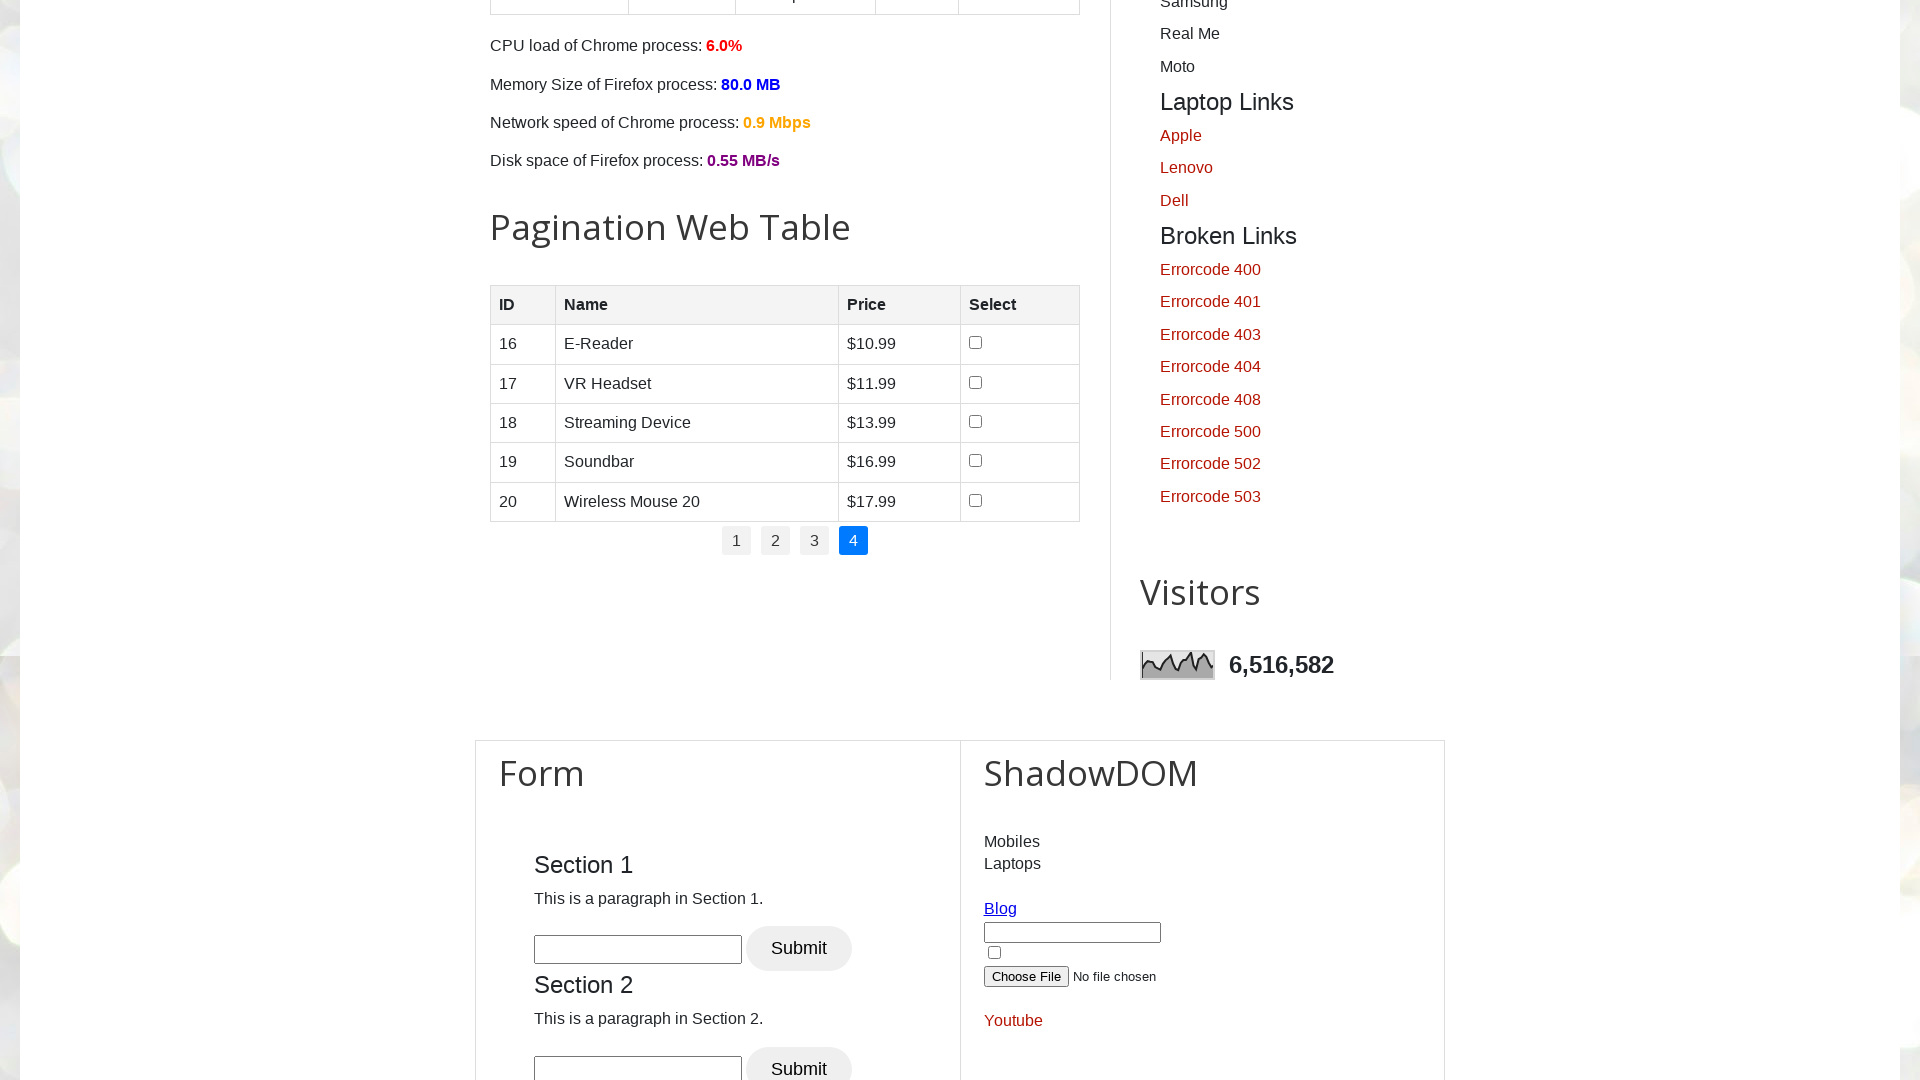

Product table loaded on page 4
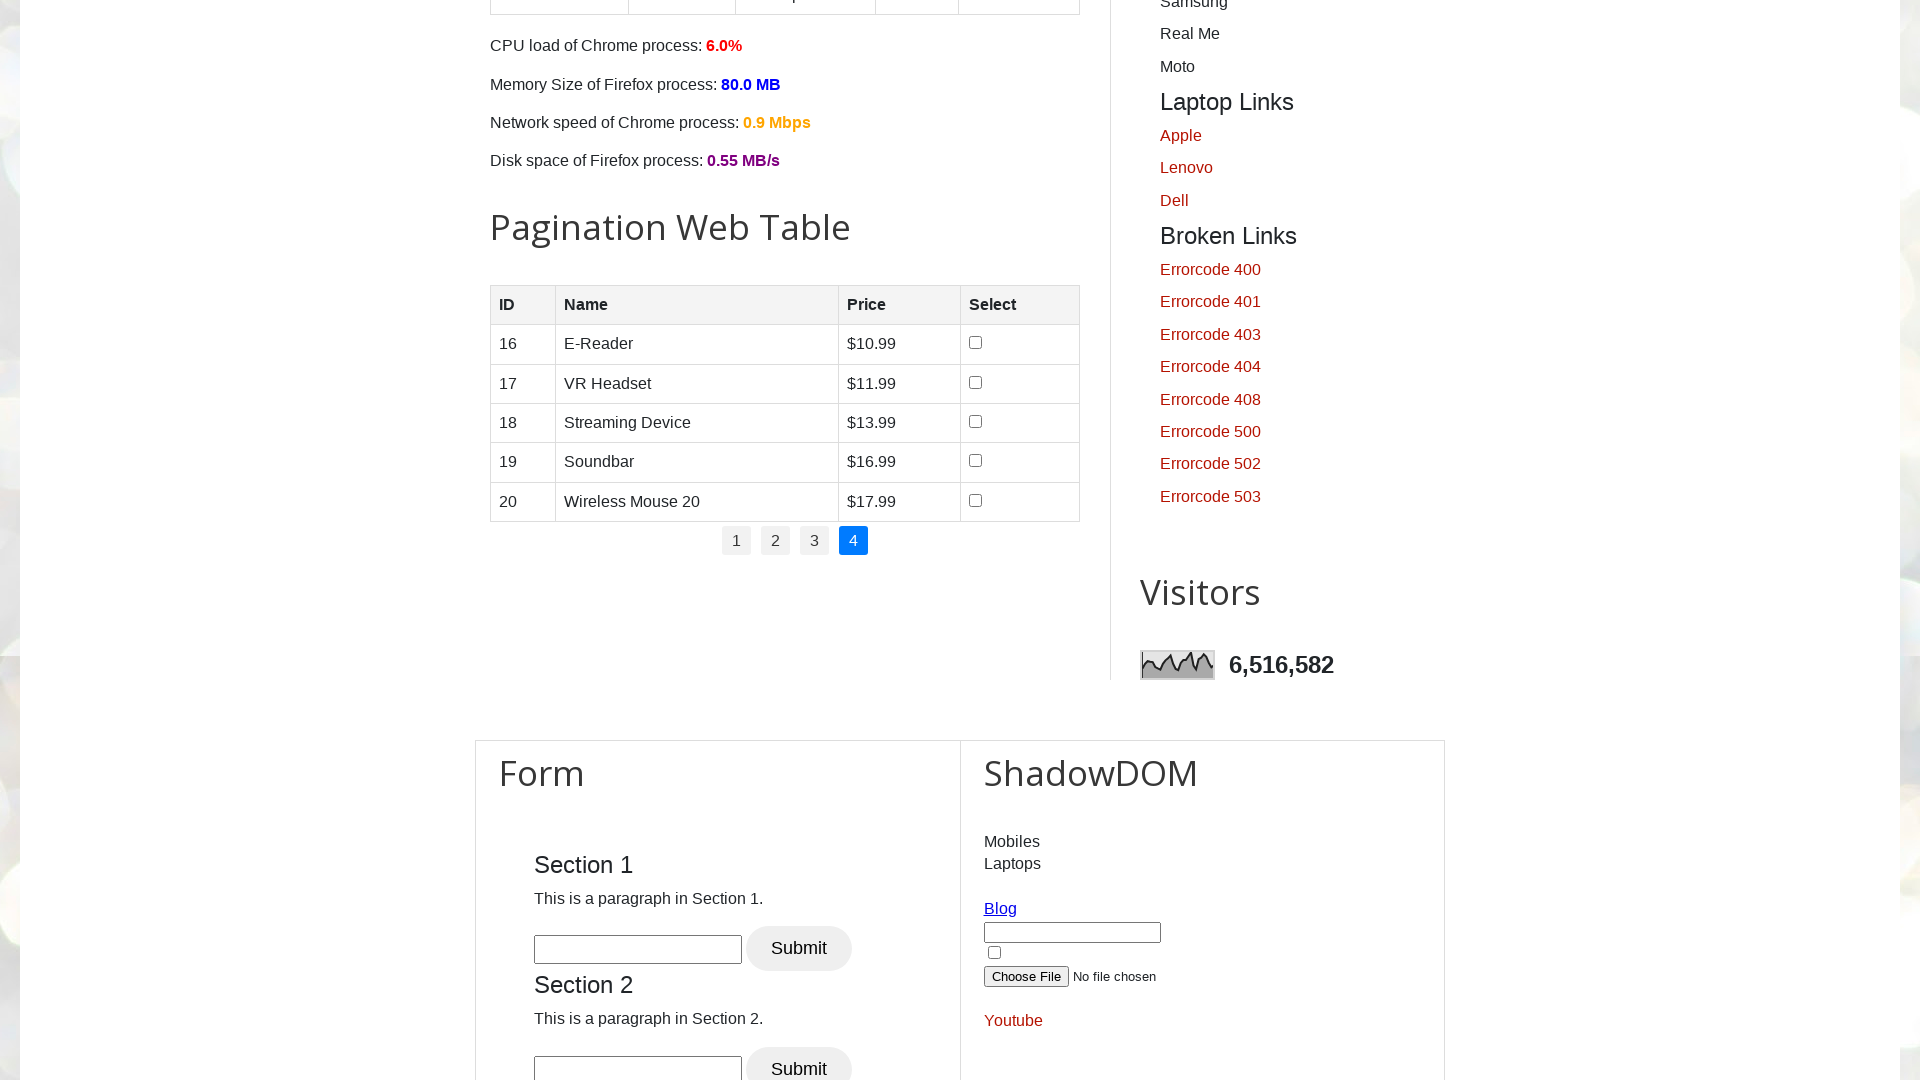

Found 5 table rows on page 4
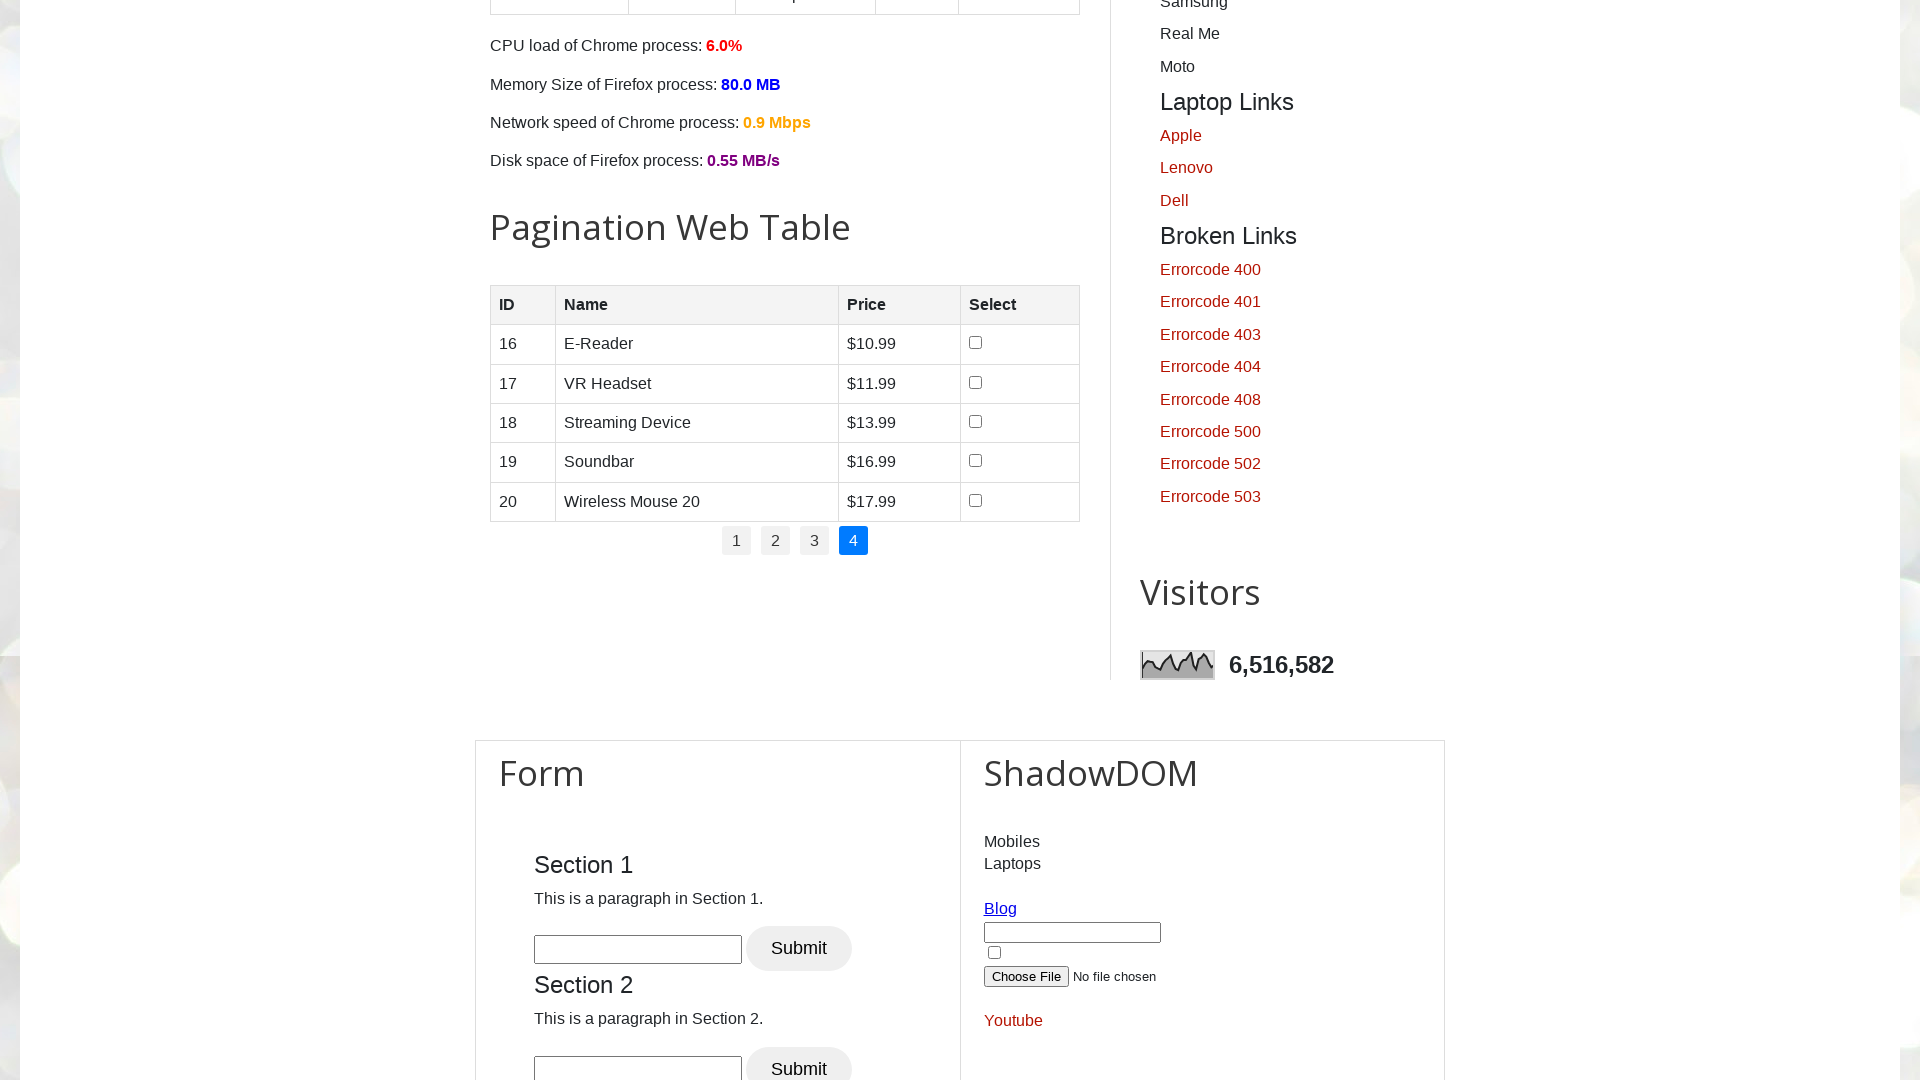

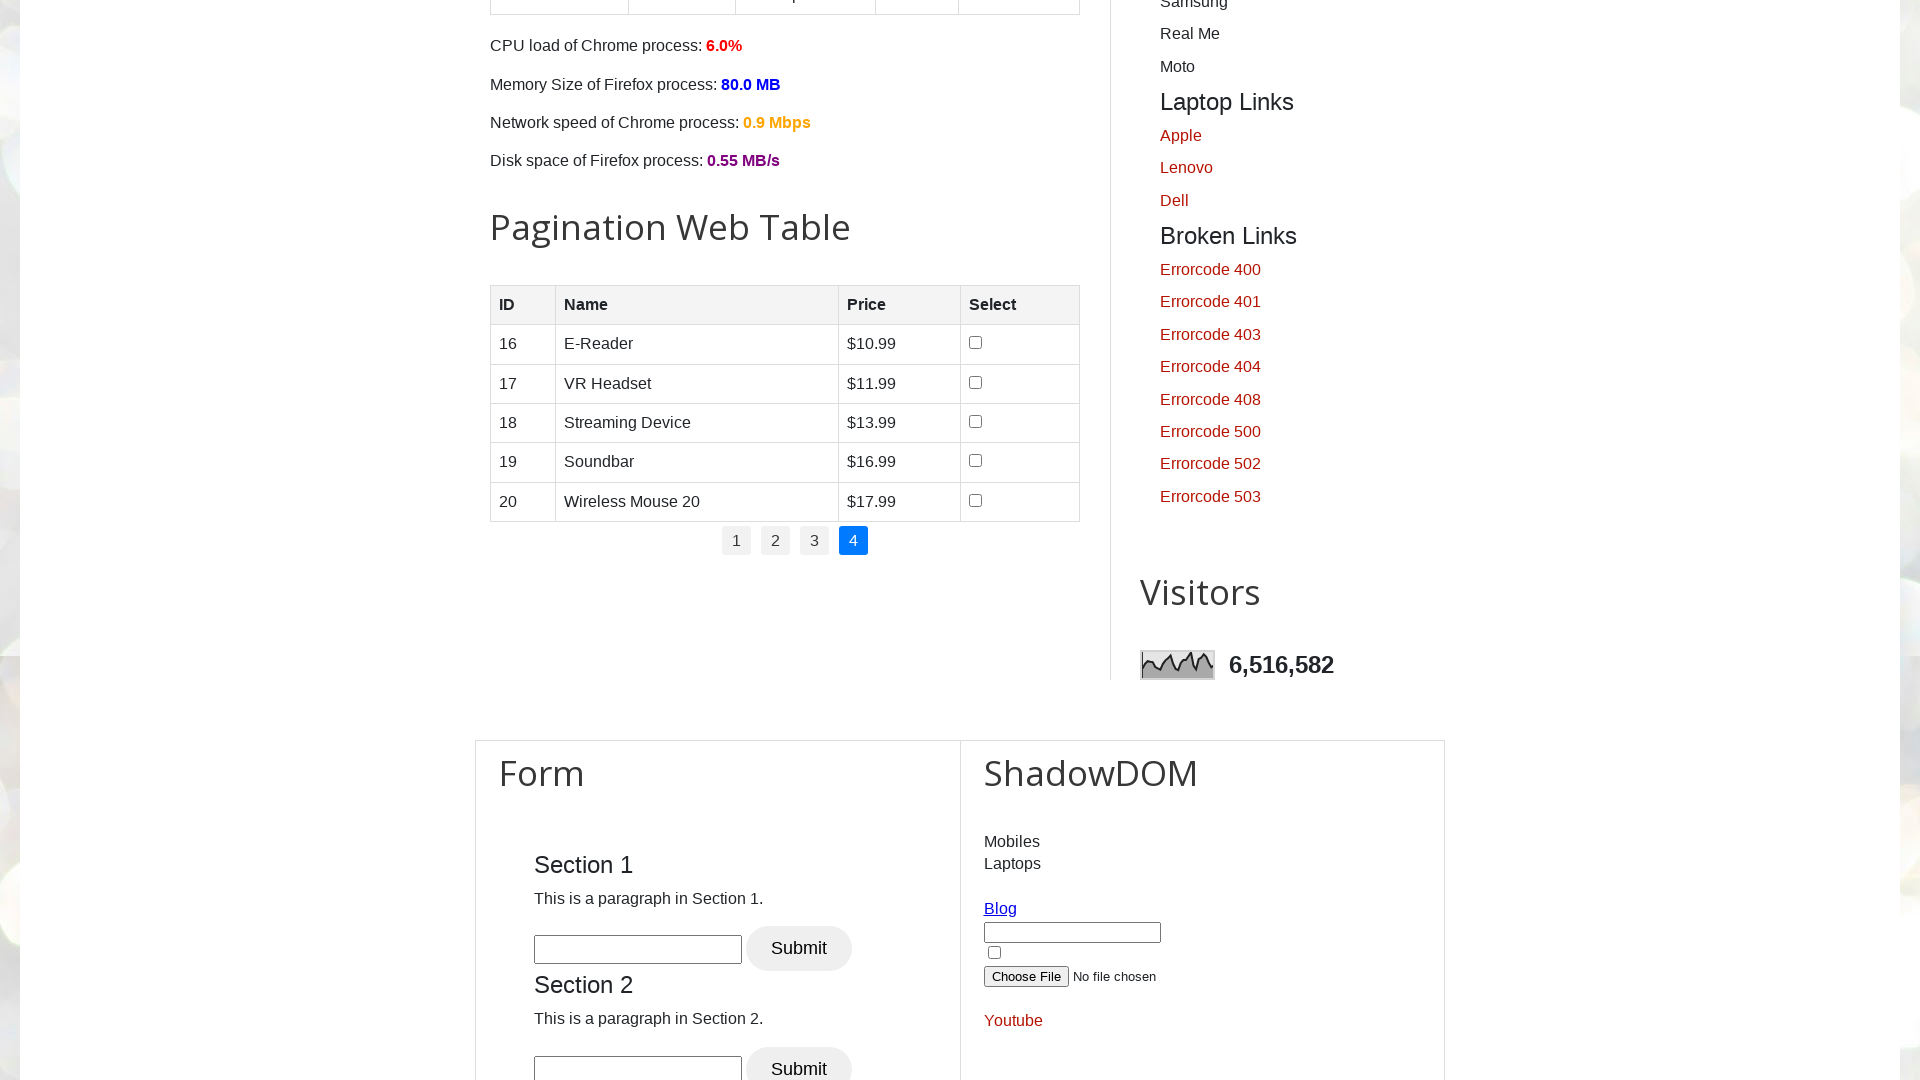